Tests page scrolling functionality by scrolling down the page in increments, then scrolling back up to the original position

Starting URL: https://www.seleniumhq.org/download

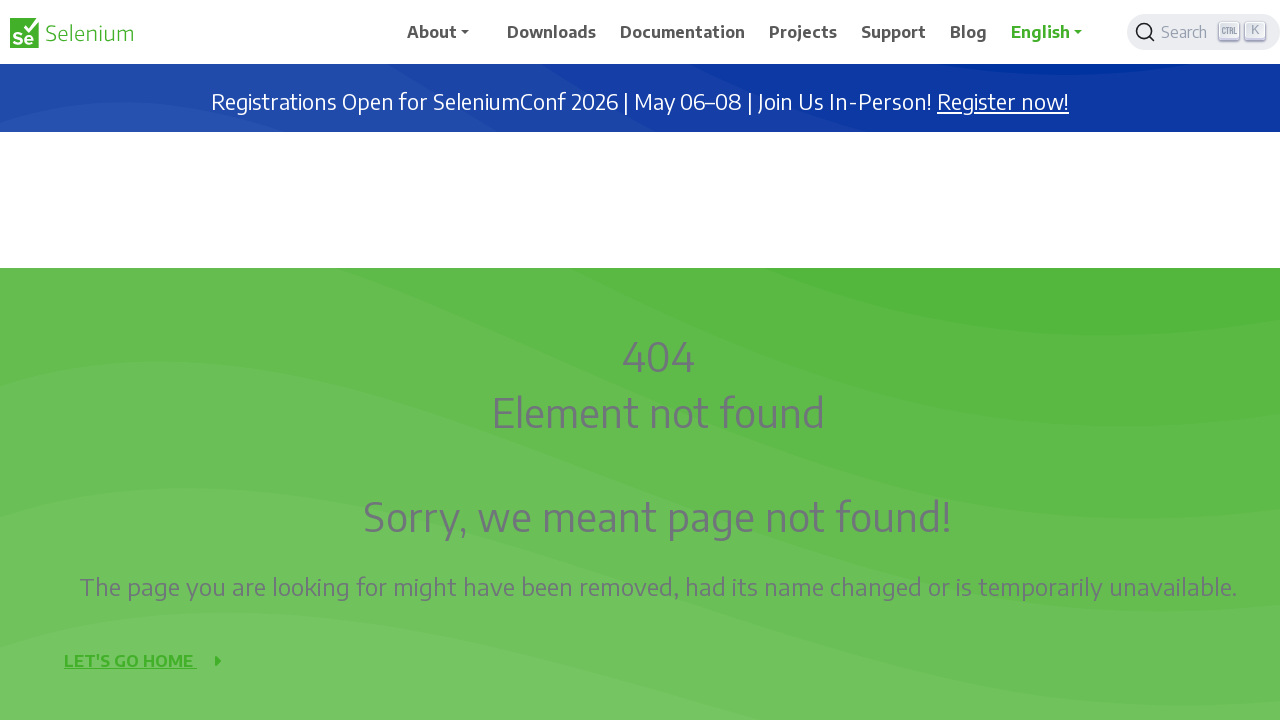

Scrolled down 500 pixels
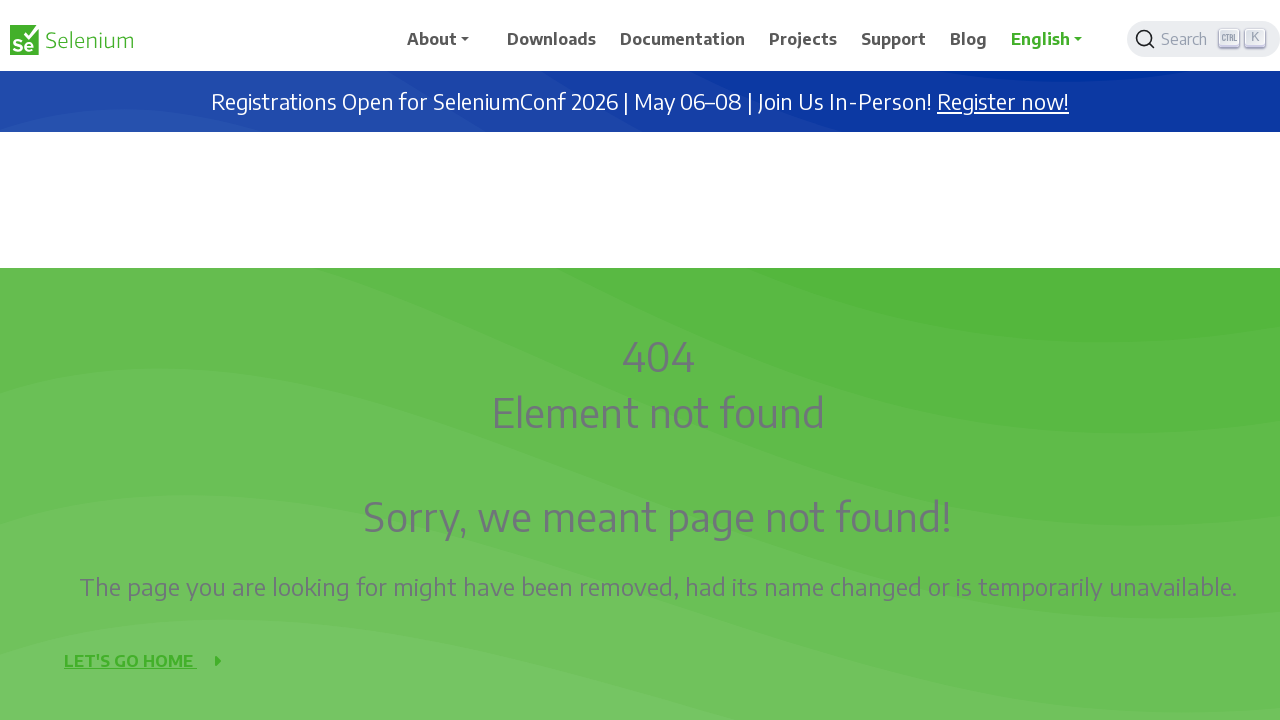

Waited 1 second after scrolling down
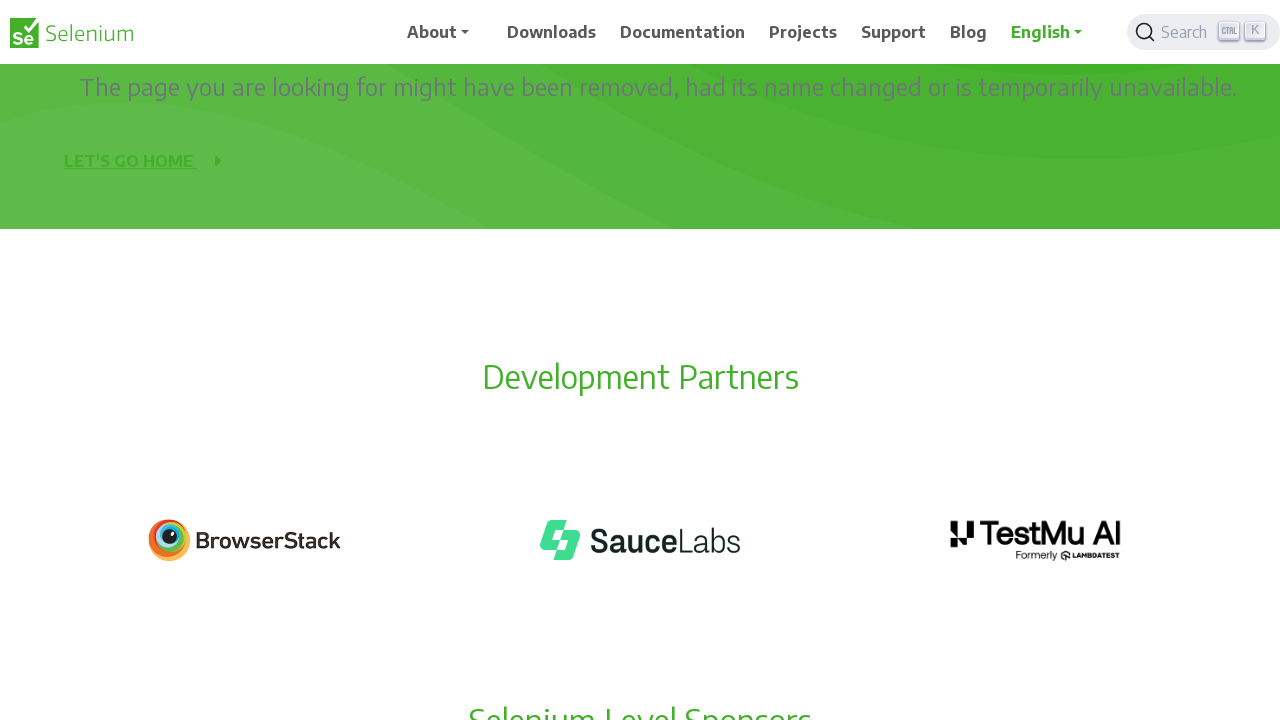

Scrolled down 500 pixels
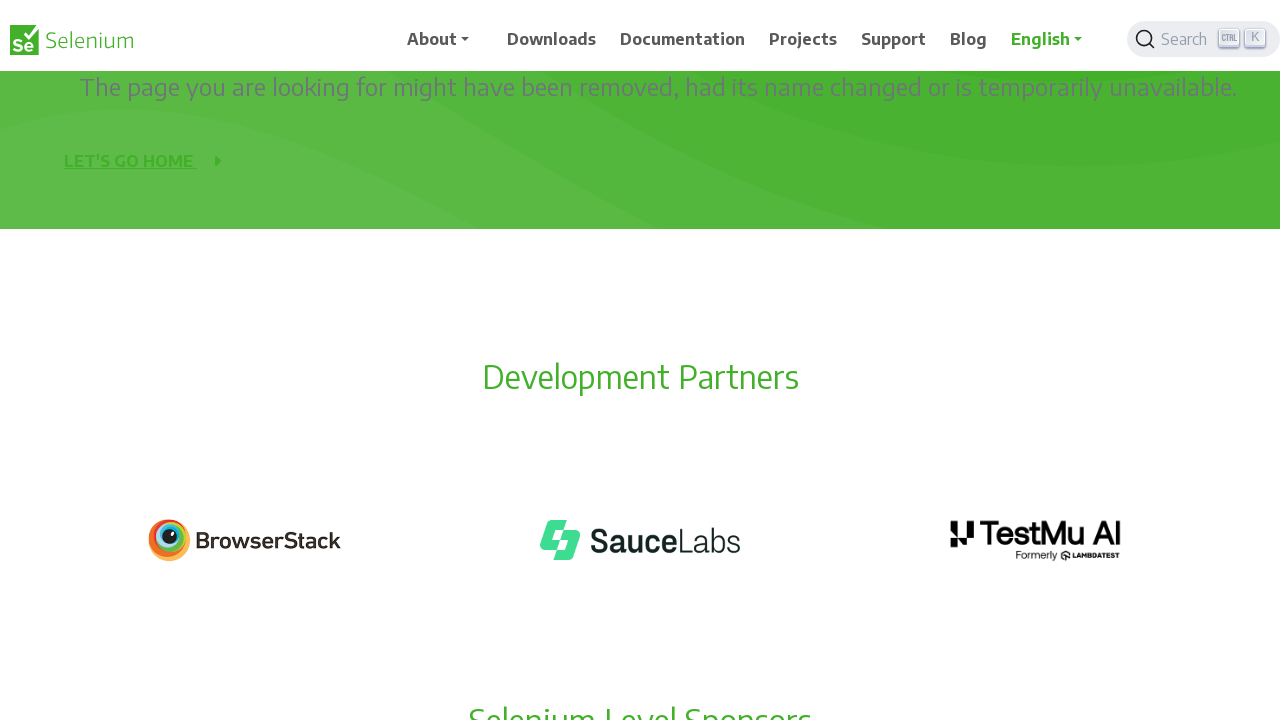

Waited 1 second after scrolling down
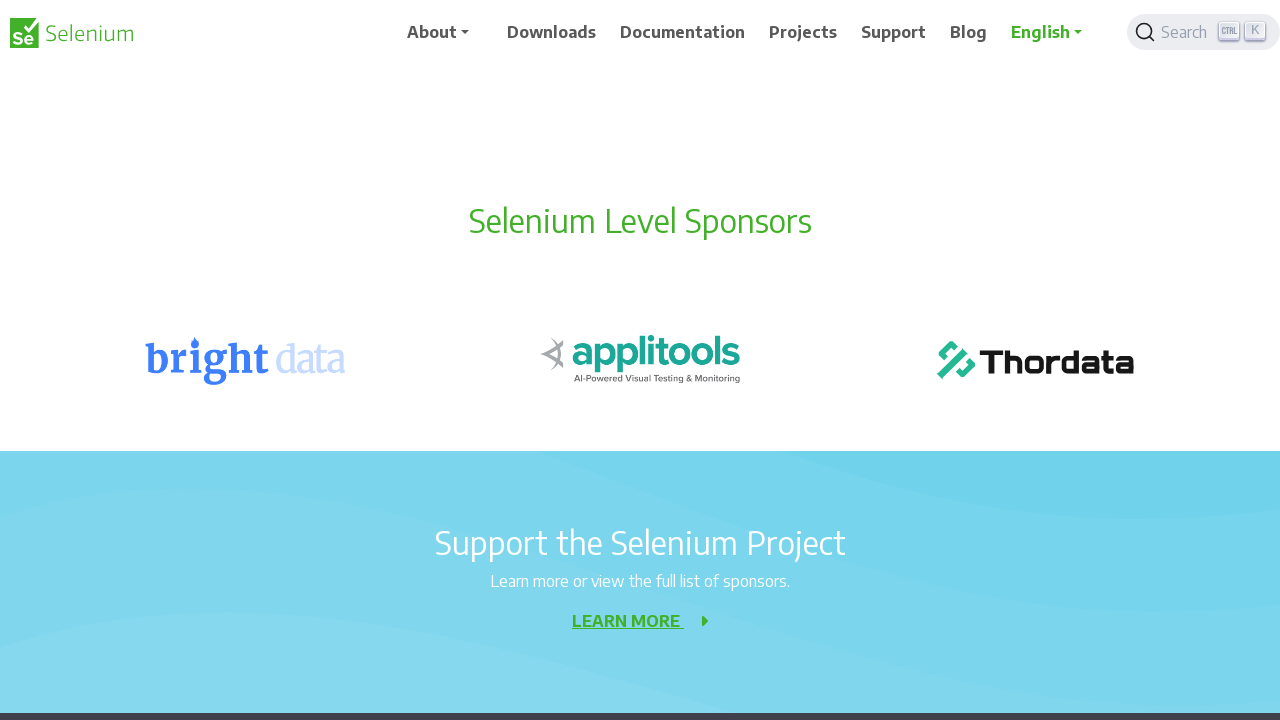

Scrolled down 500 pixels
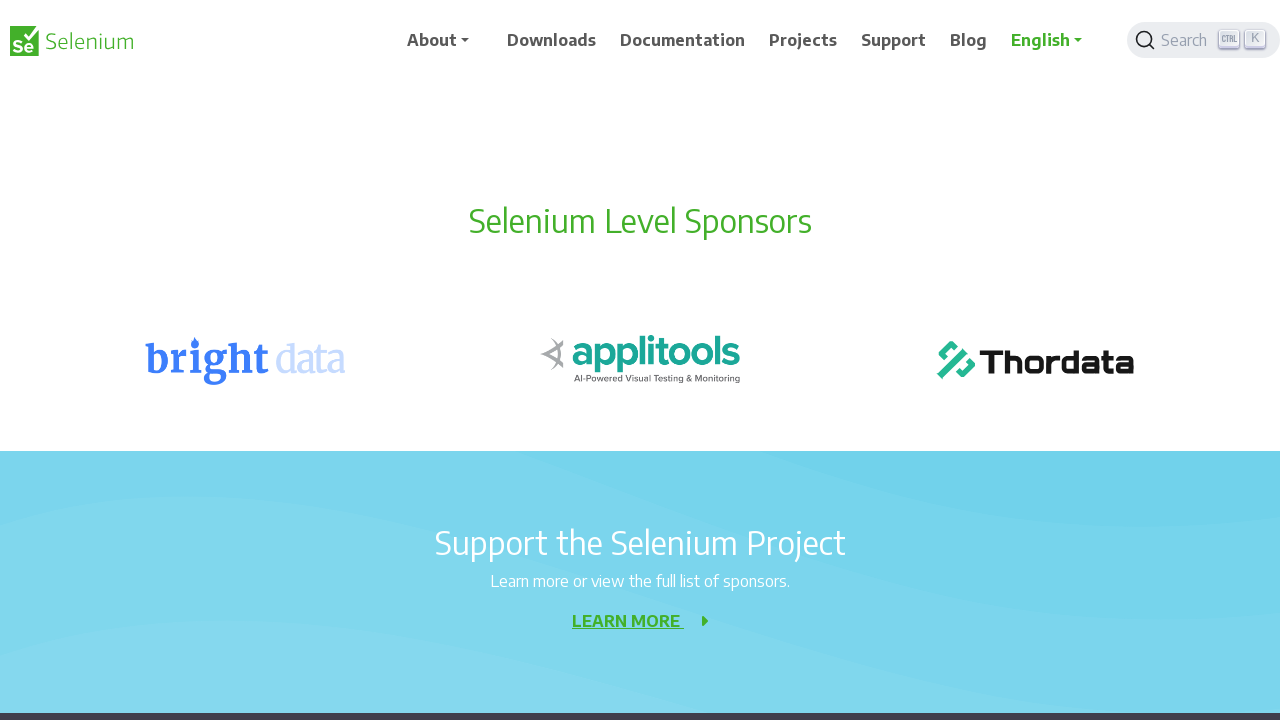

Waited 1 second after scrolling down
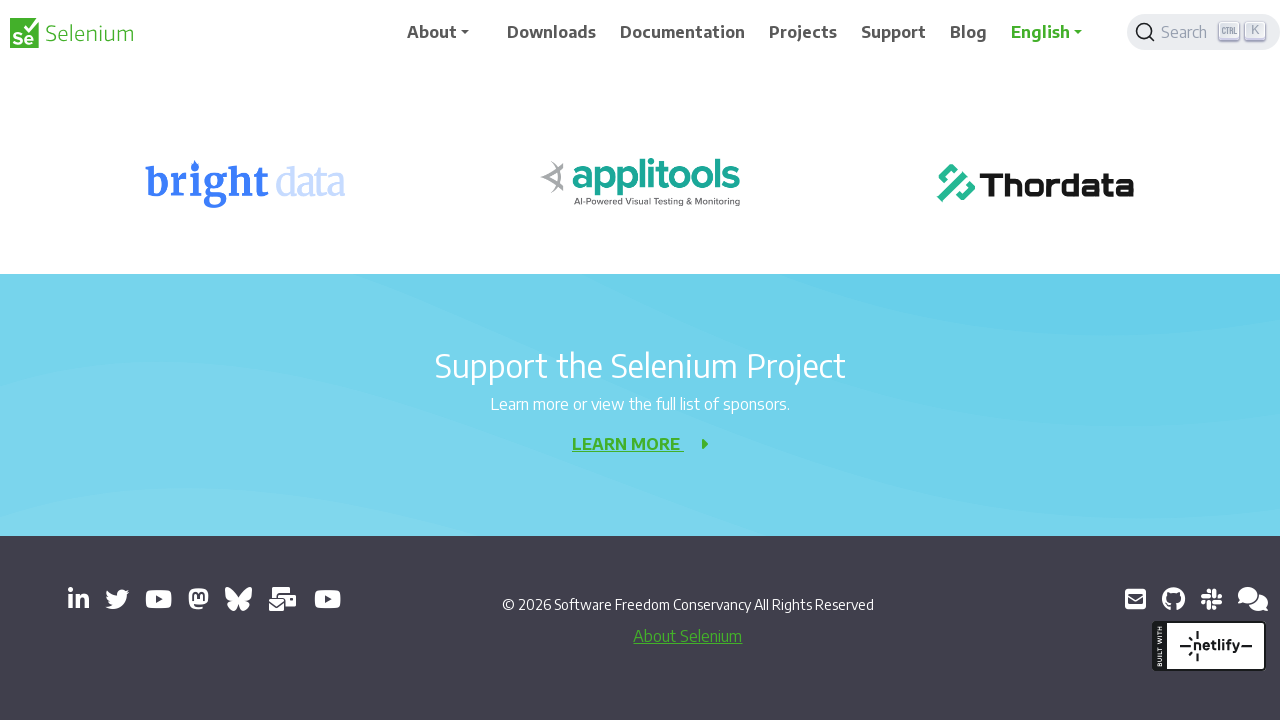

Scrolled down 500 pixels
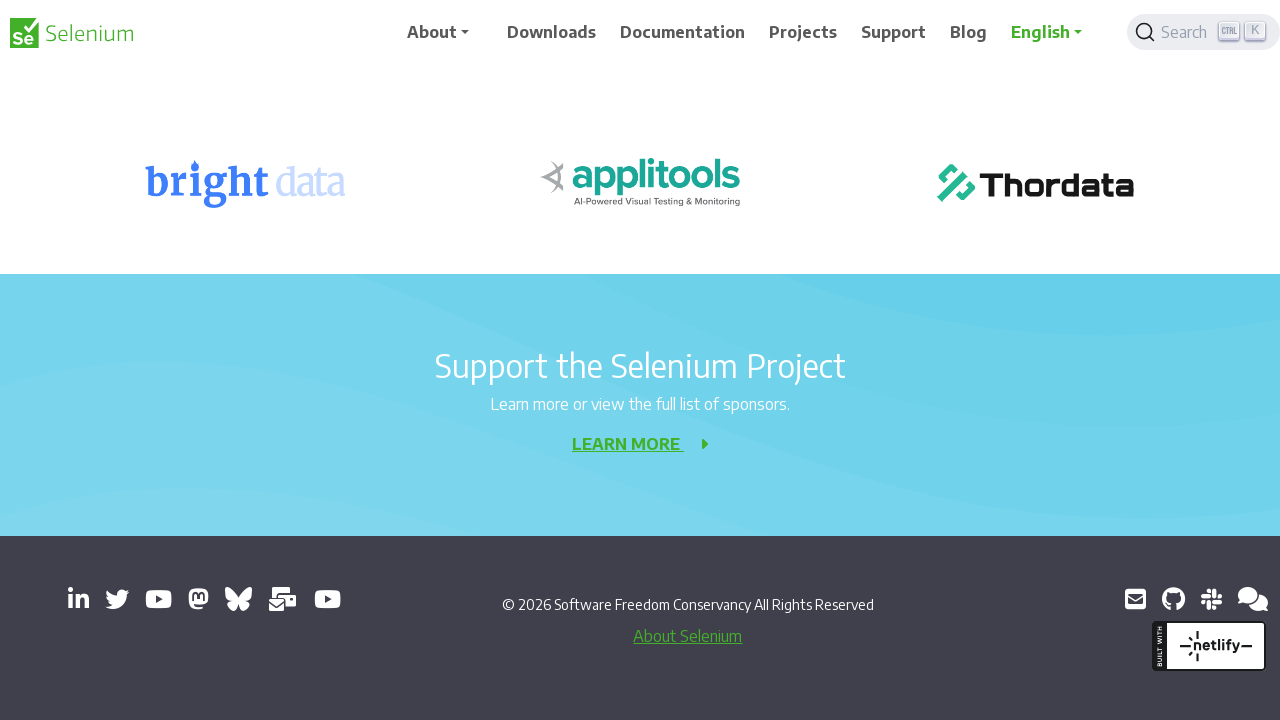

Waited 1 second after scrolling down
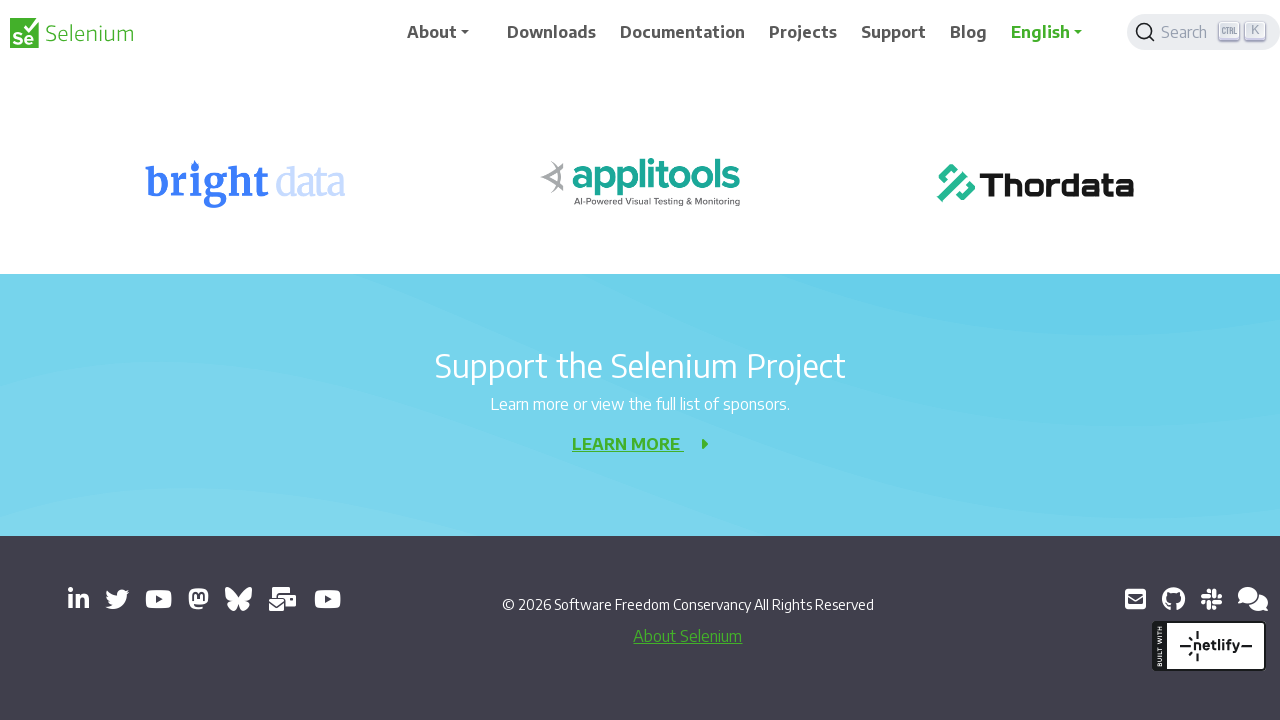

Scrolled down 500 pixels
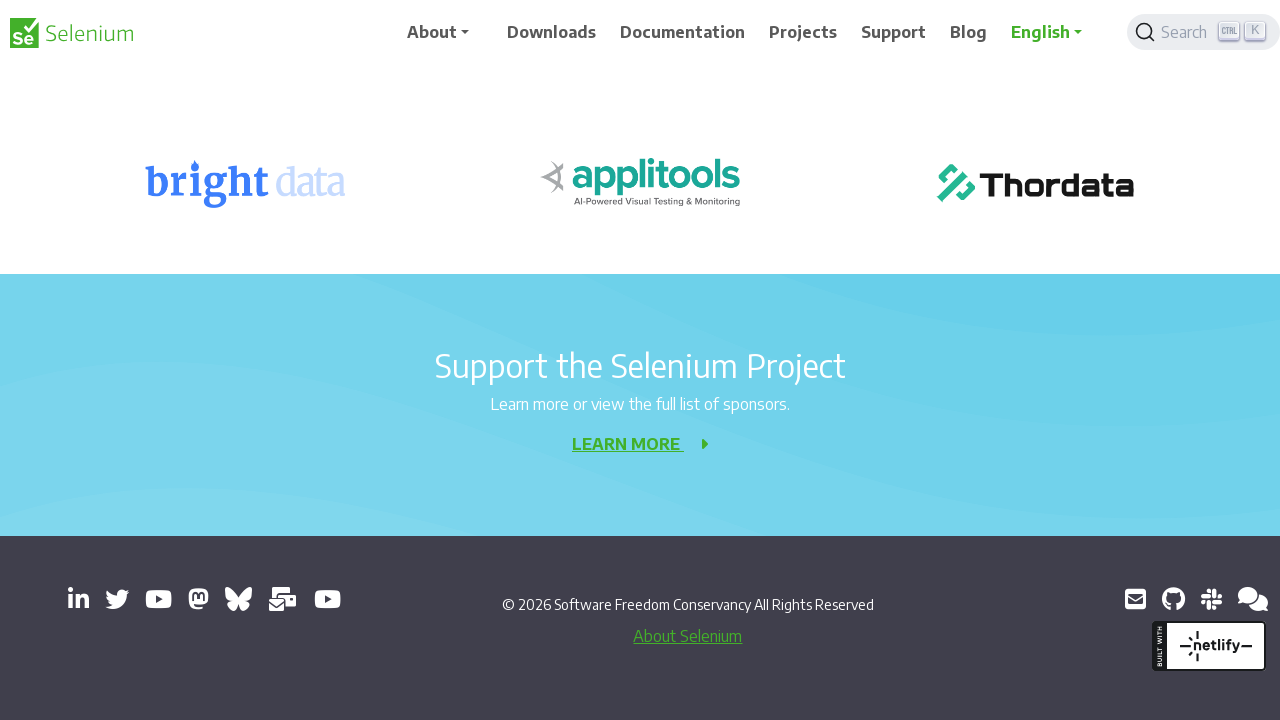

Waited 1 second after scrolling down
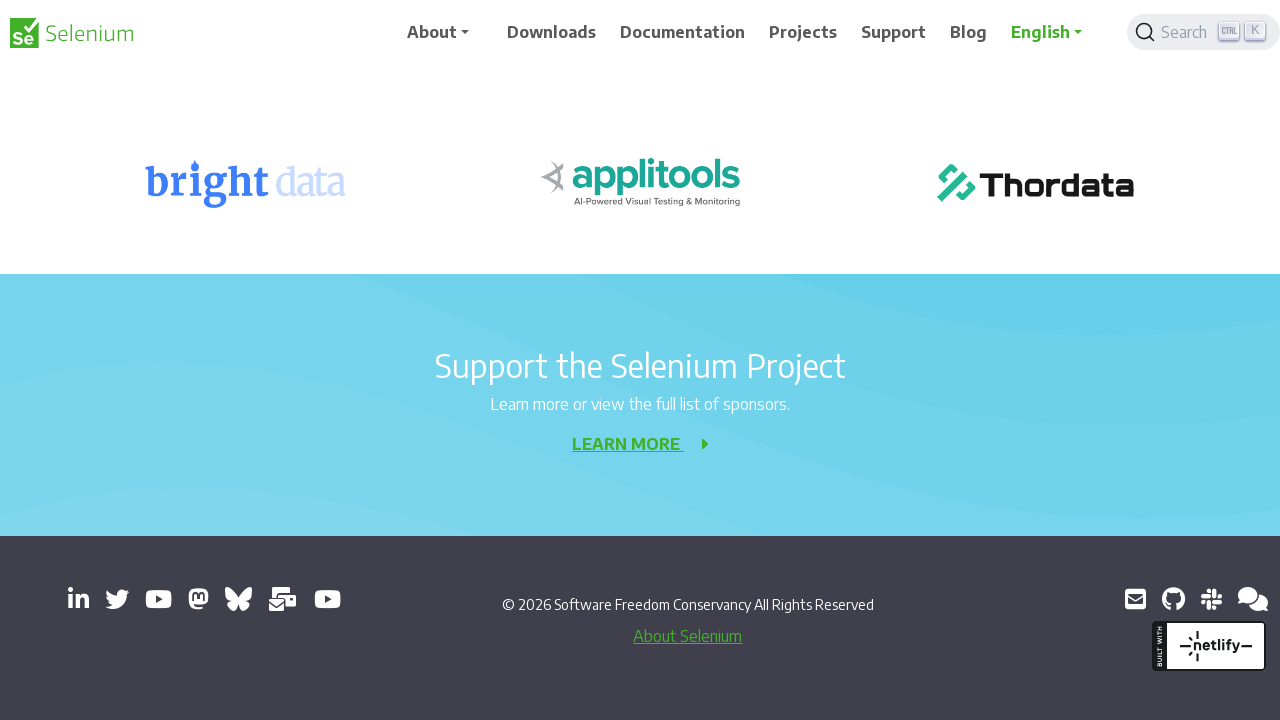

Scrolled down 500 pixels
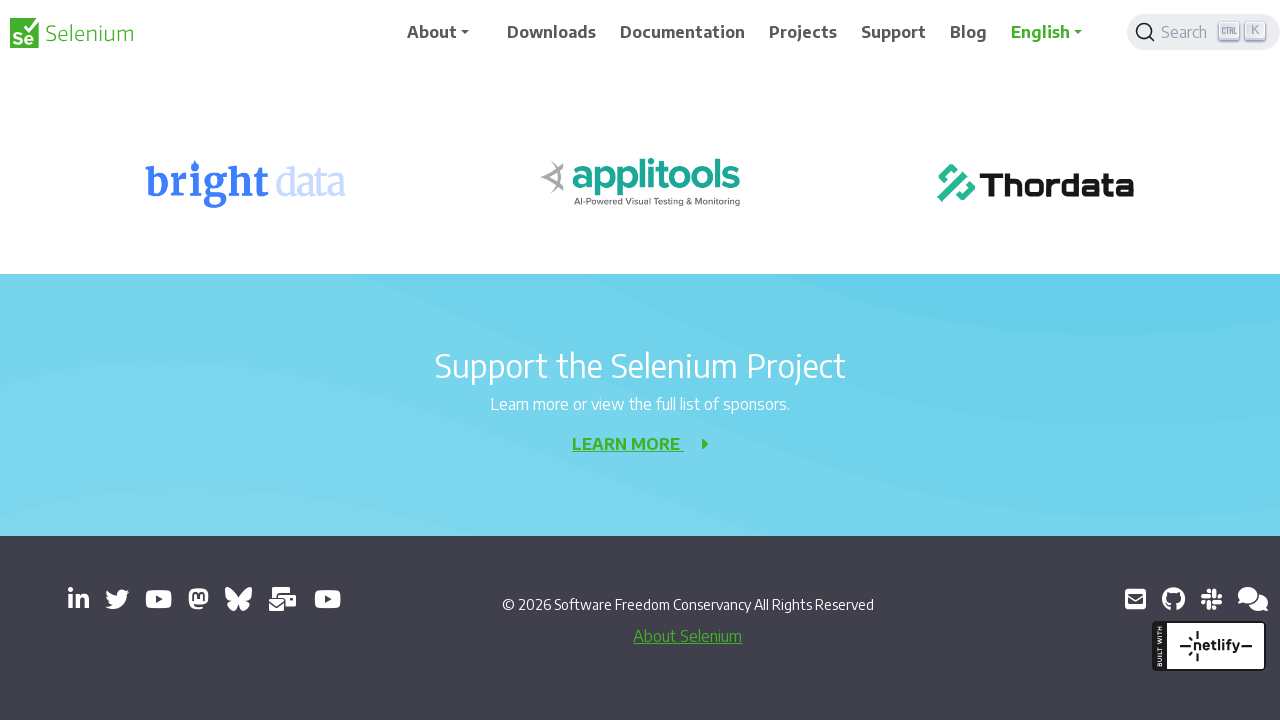

Waited 1 second after scrolling down
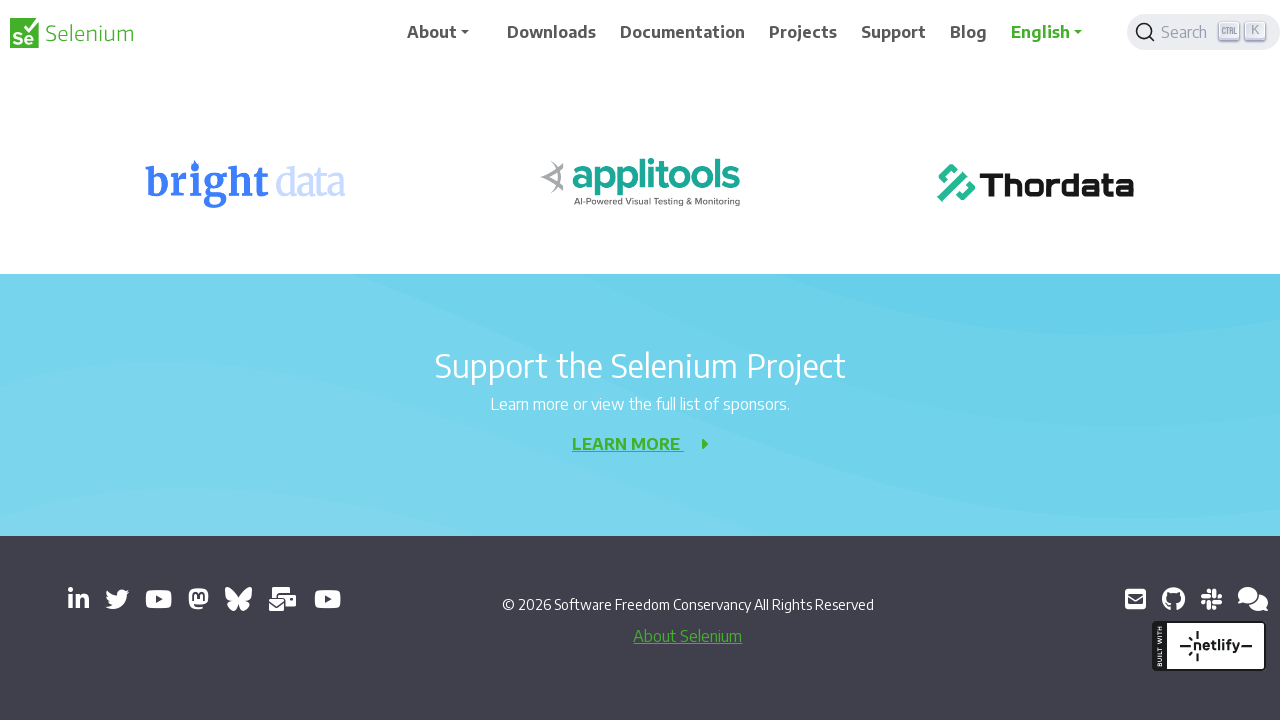

Scrolled down 500 pixels
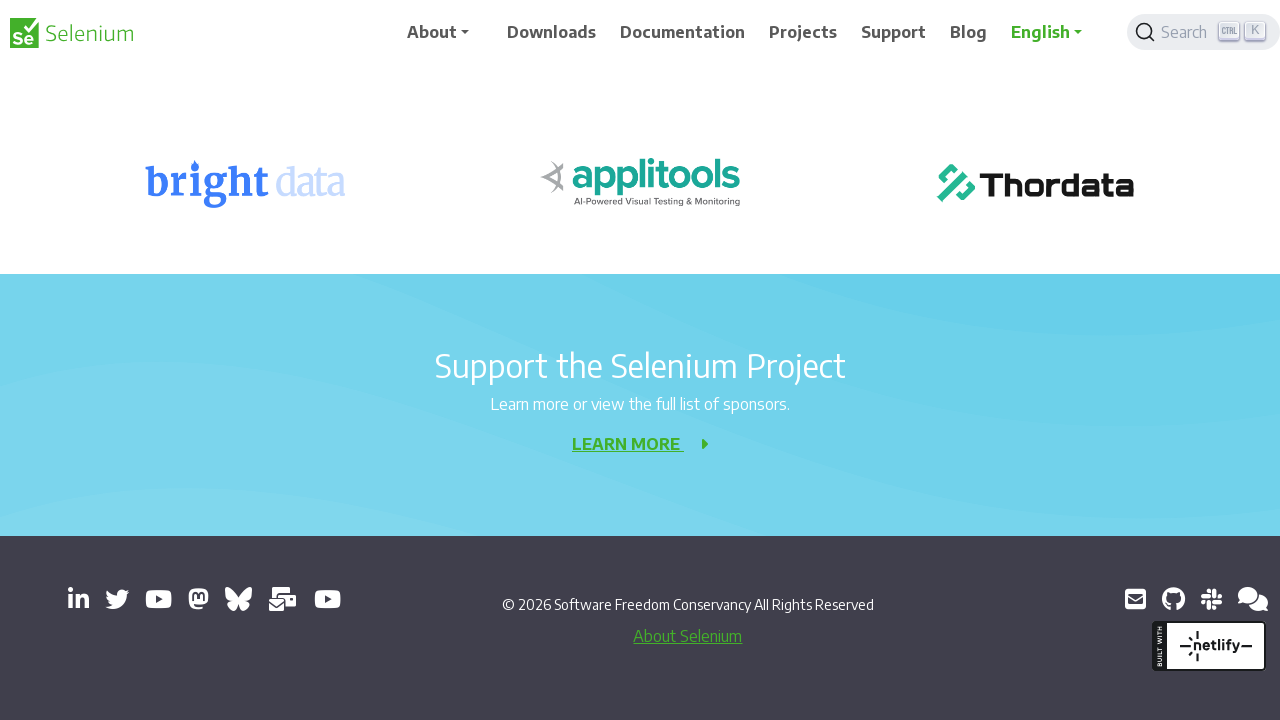

Waited 1 second after scrolling down
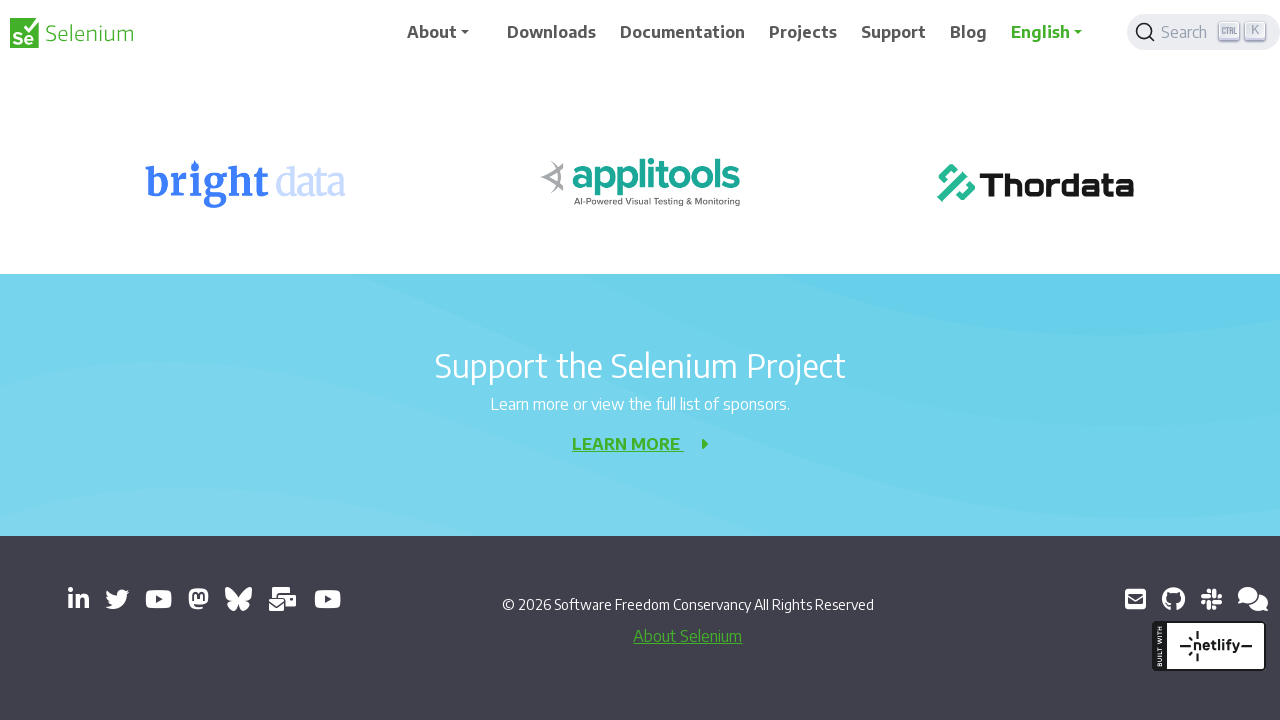

Scrolled down 500 pixels
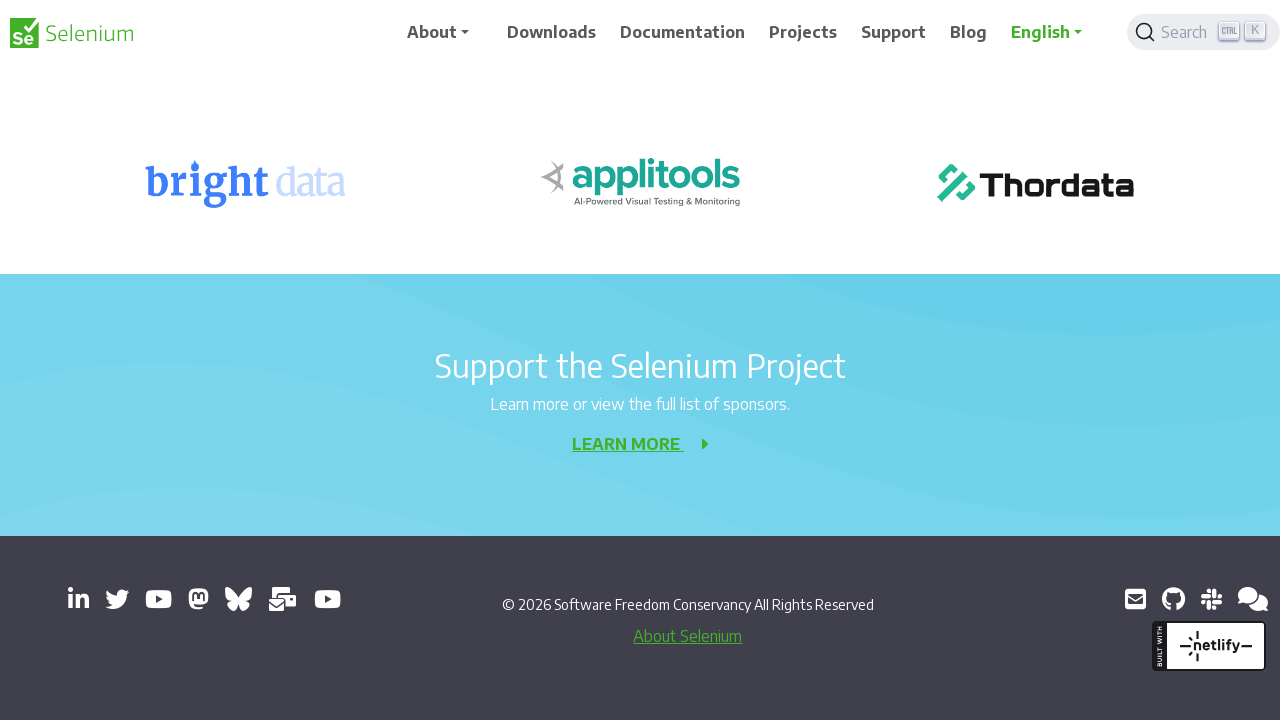

Waited 1 second after scrolling down
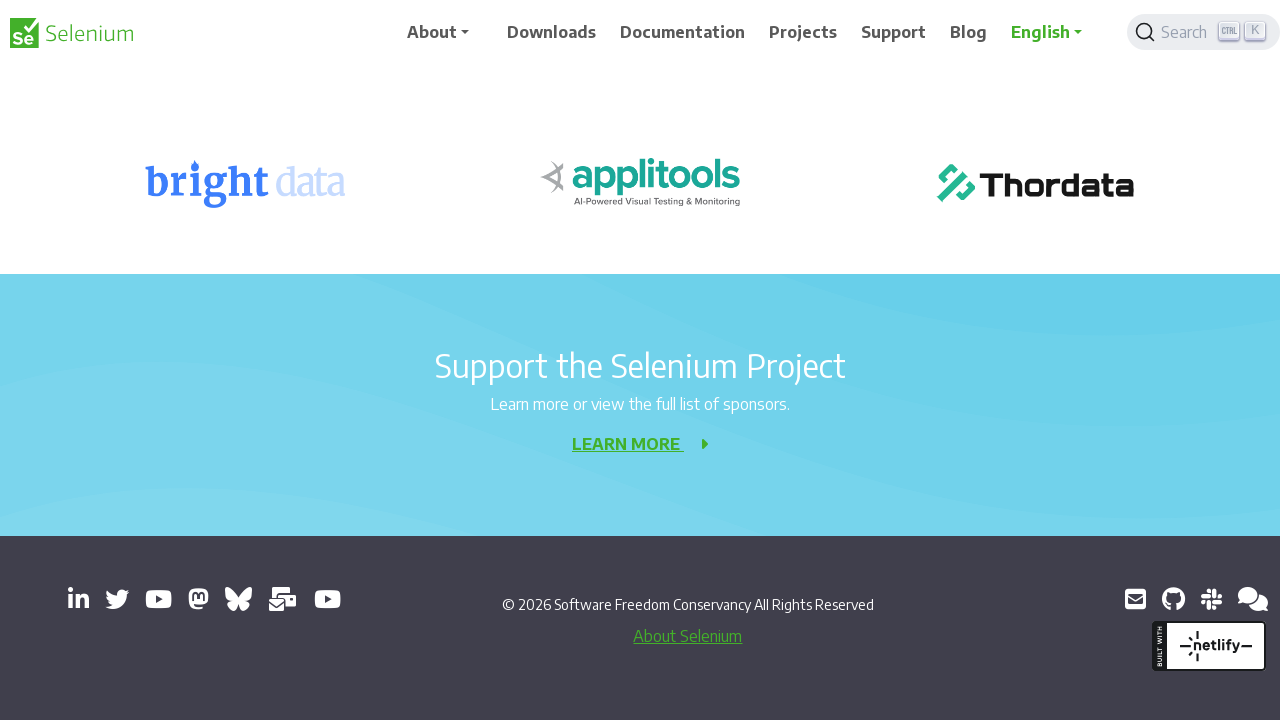

Scrolled down 500 pixels
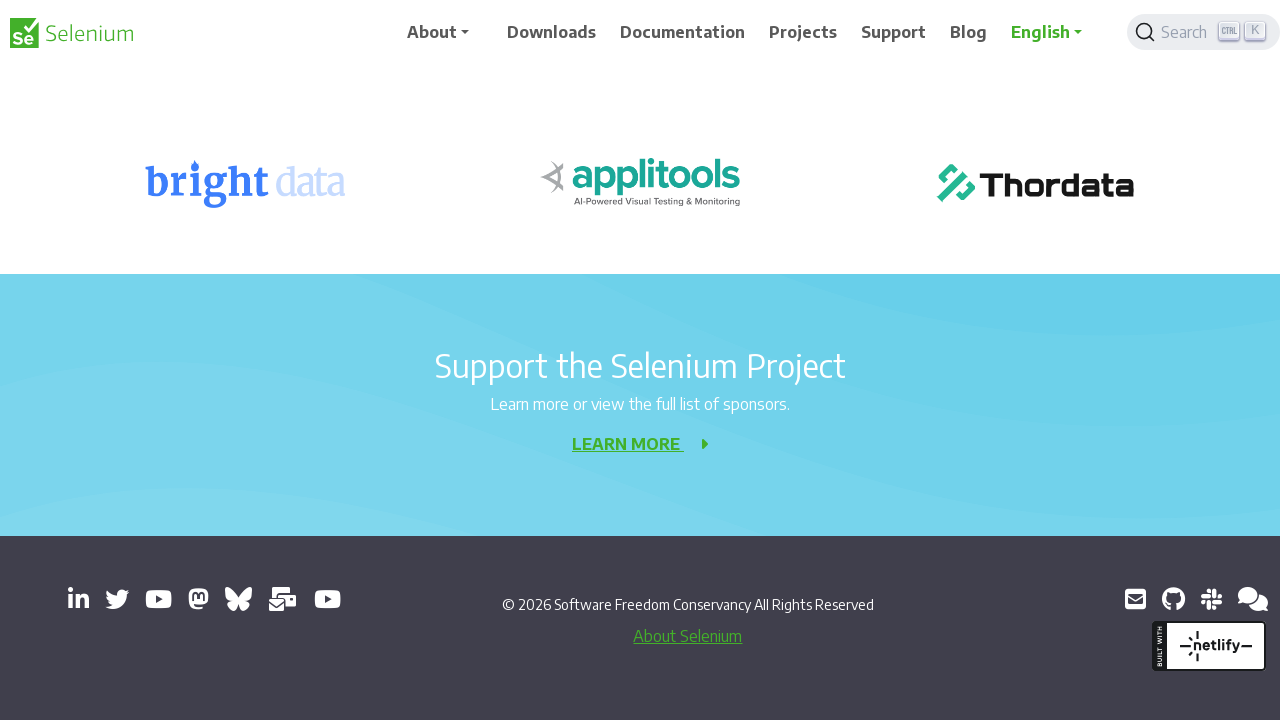

Waited 1 second after scrolling down
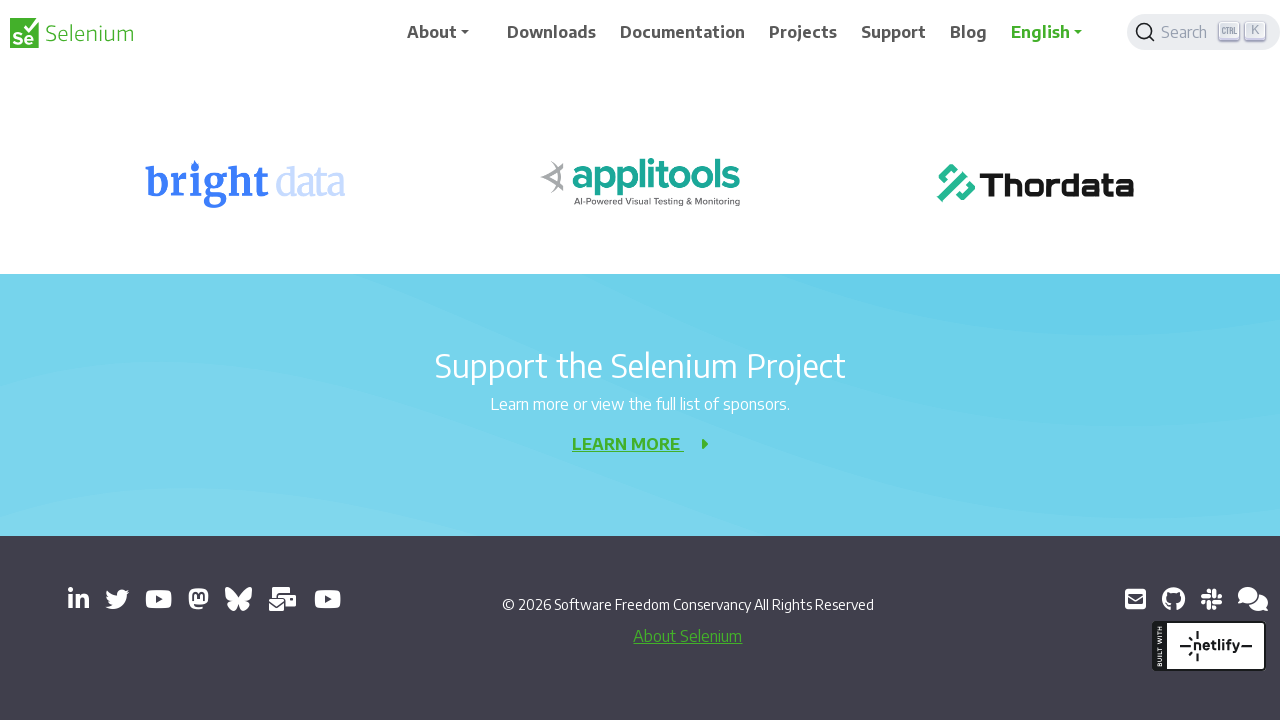

Scrolled down 500 pixels
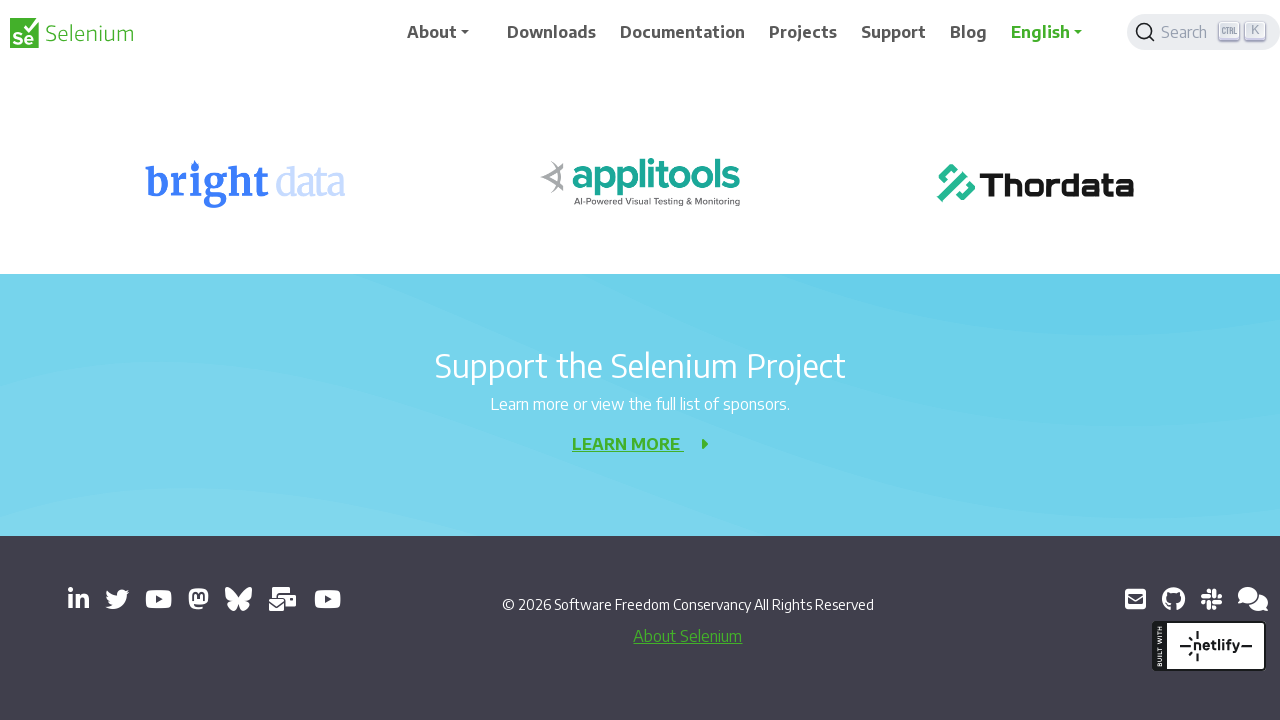

Waited 1 second after scrolling down
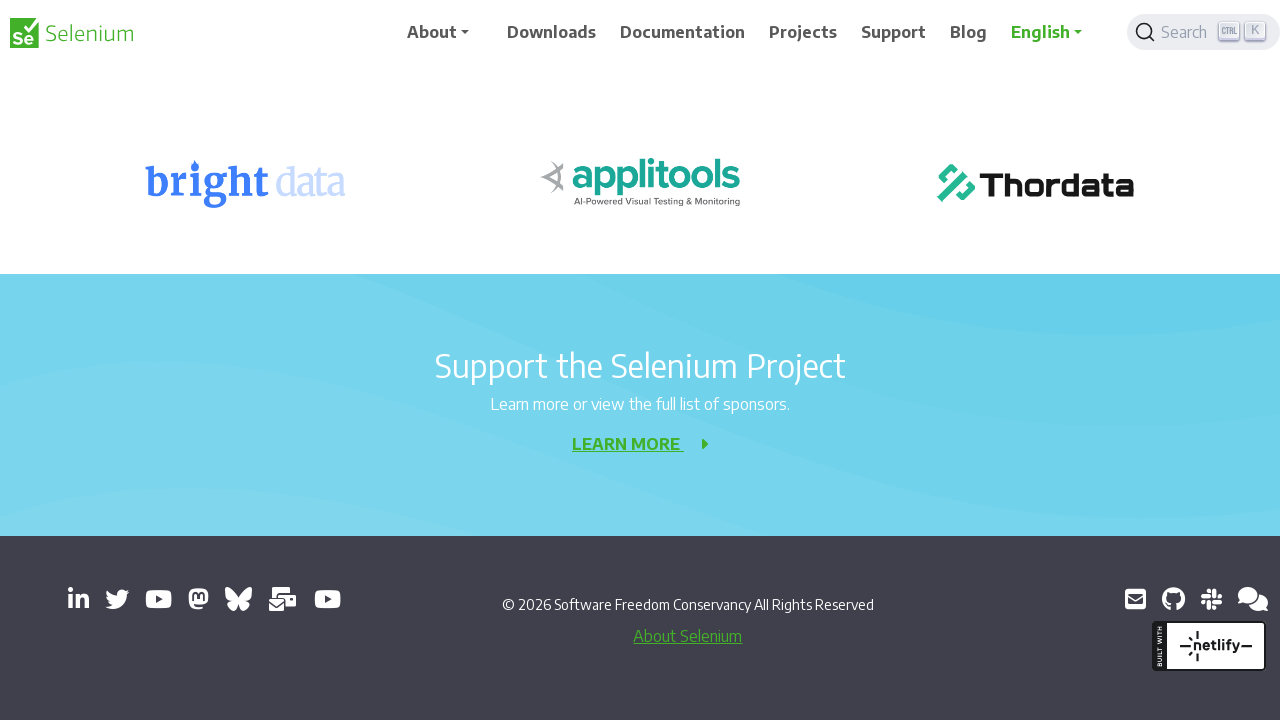

Scrolled up 500 pixels
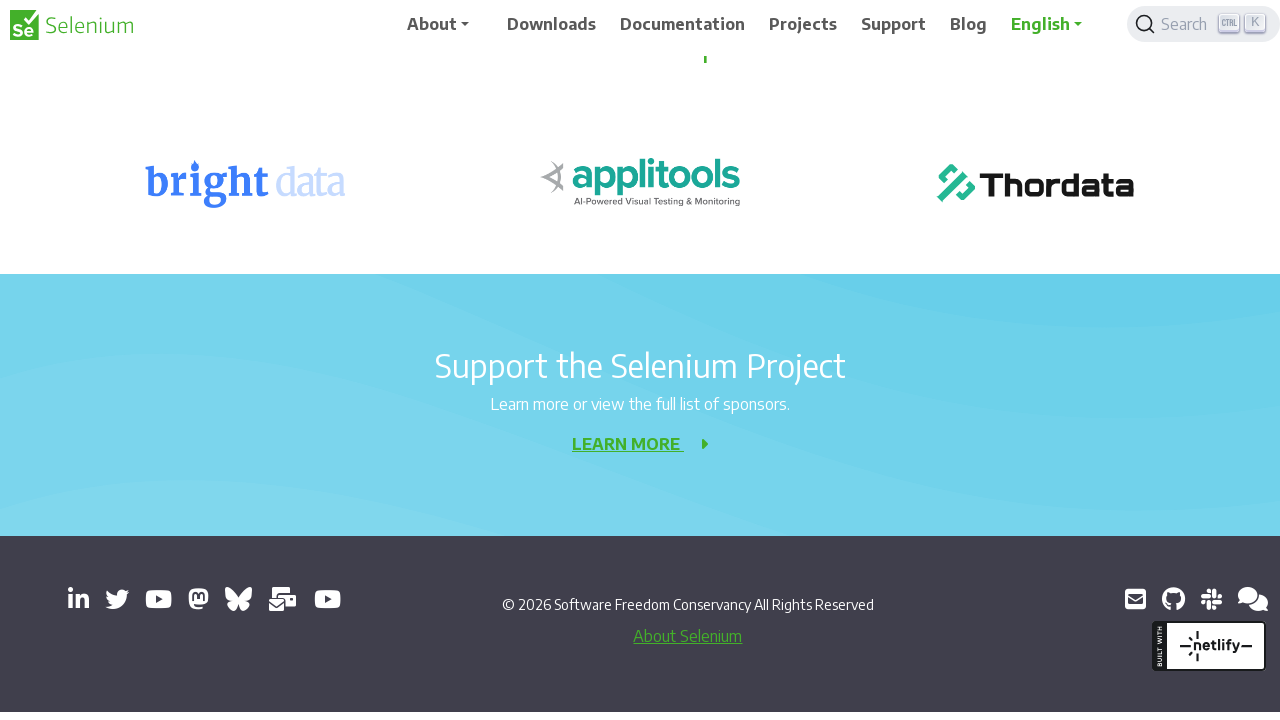

Waited 1 second after scrolling up
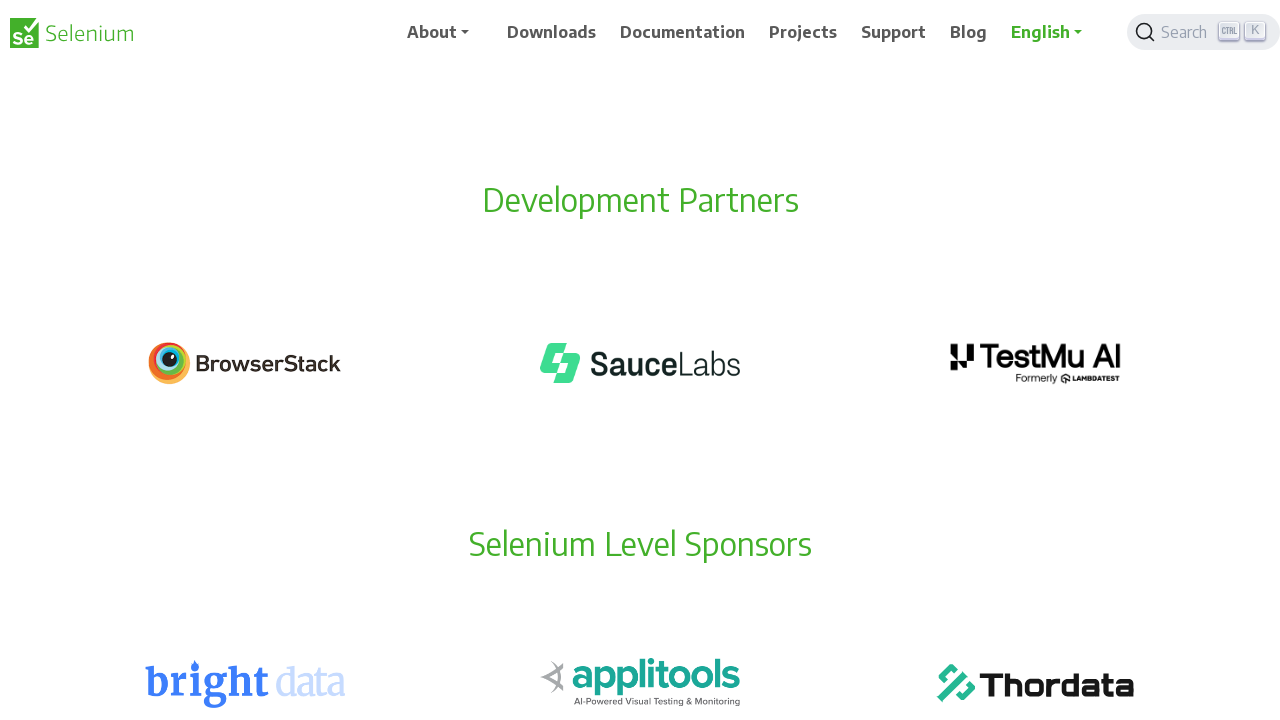

Scrolled up 500 pixels
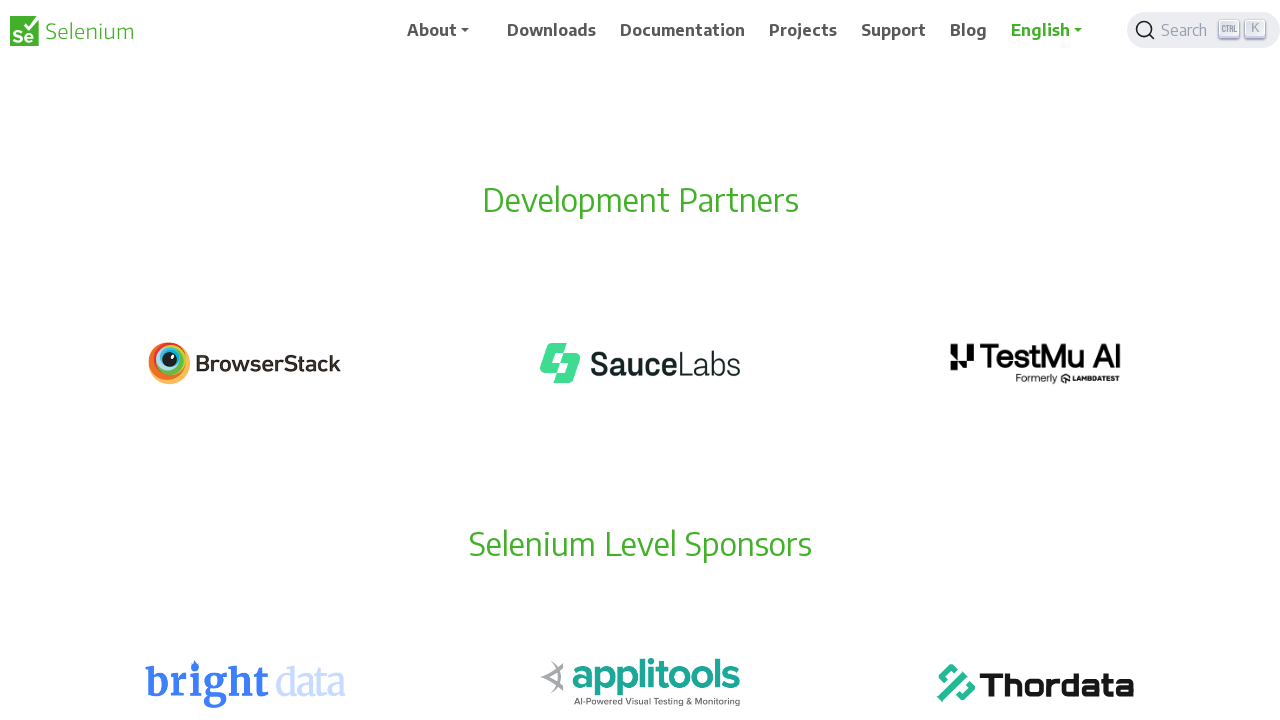

Waited 1 second after scrolling up
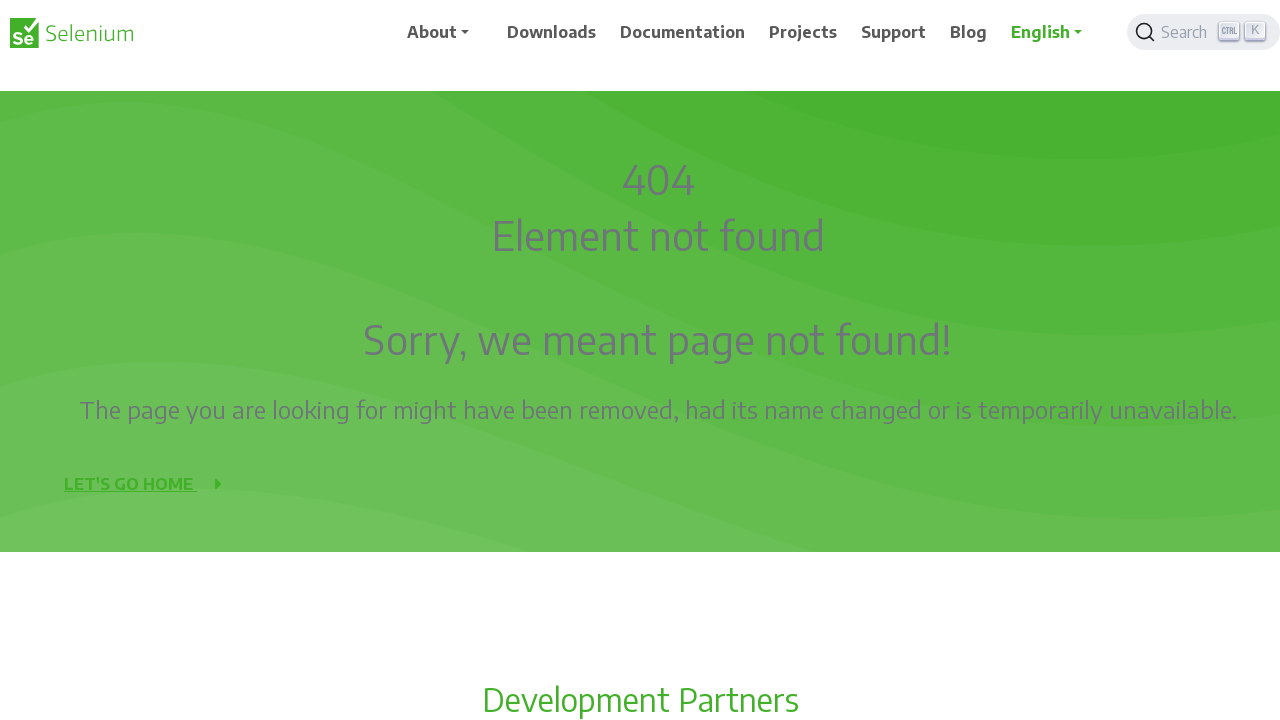

Scrolled up 500 pixels
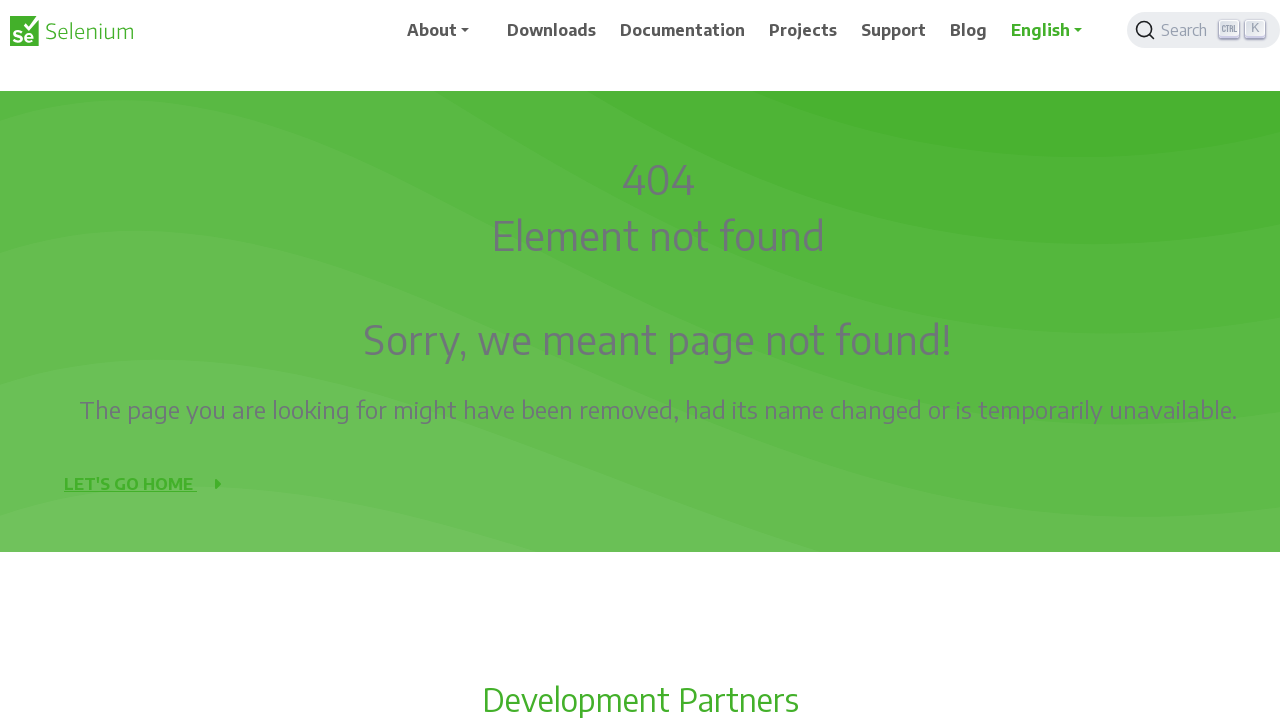

Waited 1 second after scrolling up
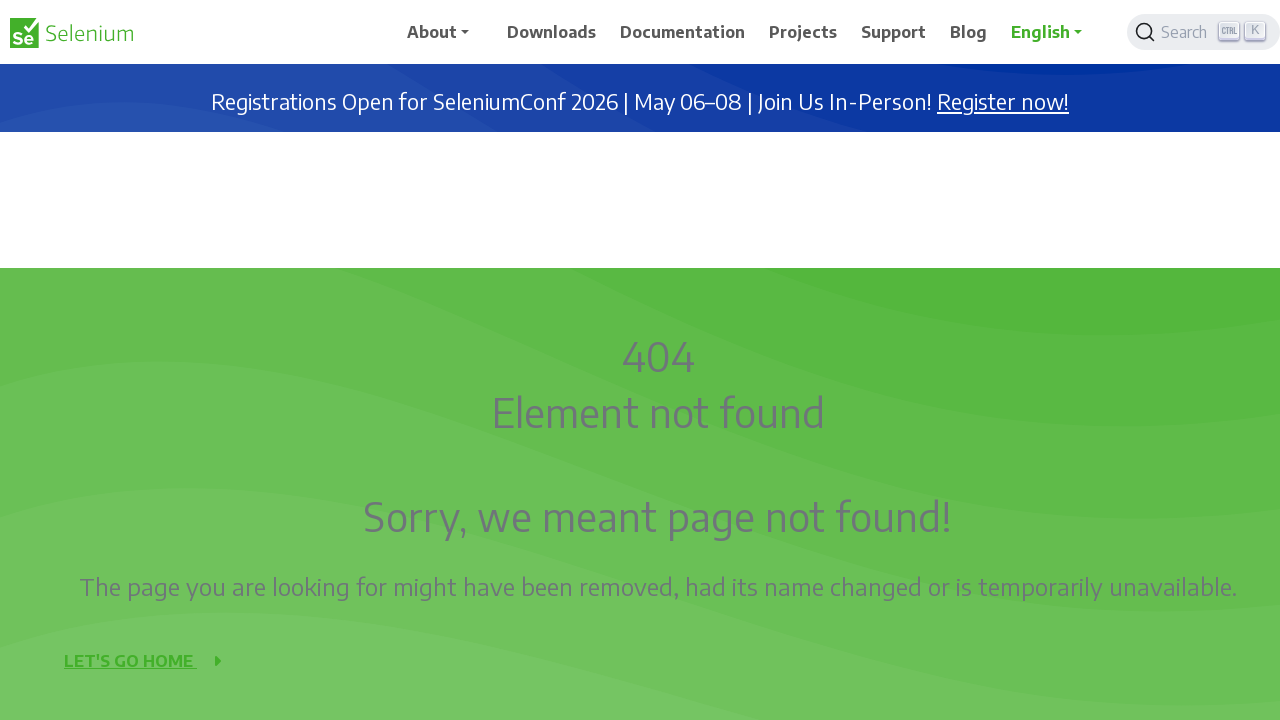

Scrolled up 500 pixels
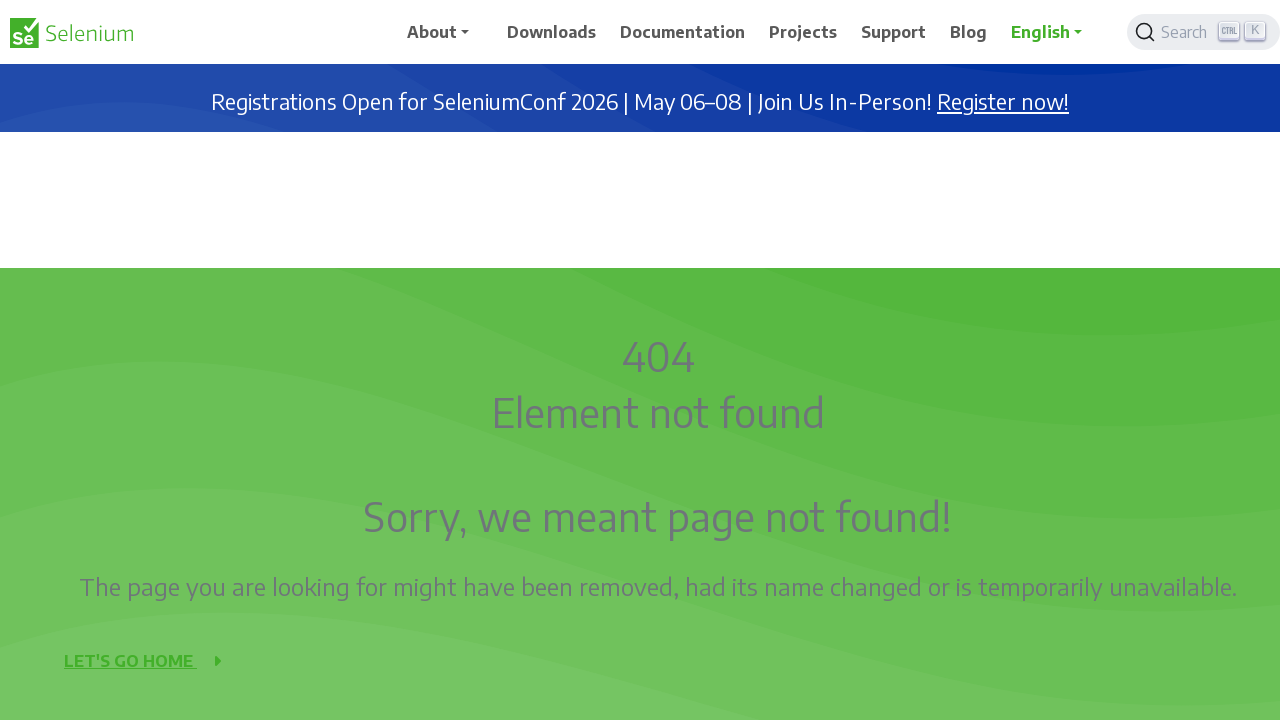

Waited 1 second after scrolling up
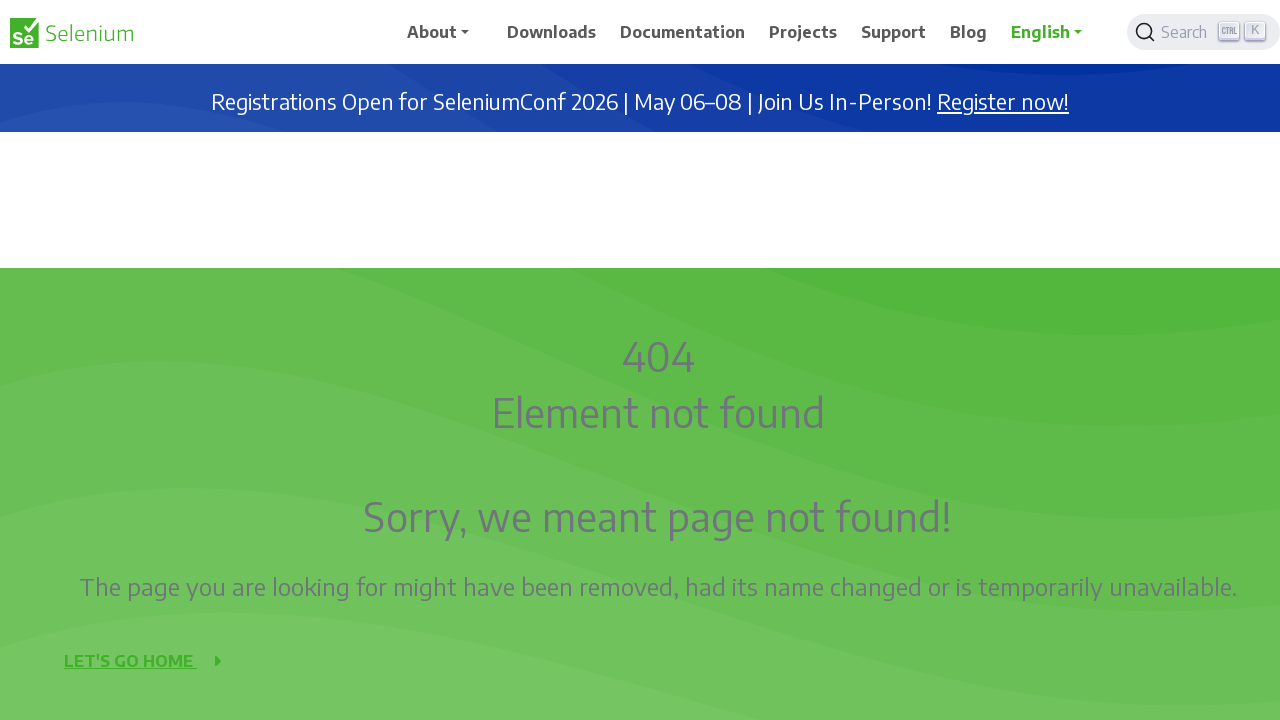

Scrolled up 500 pixels
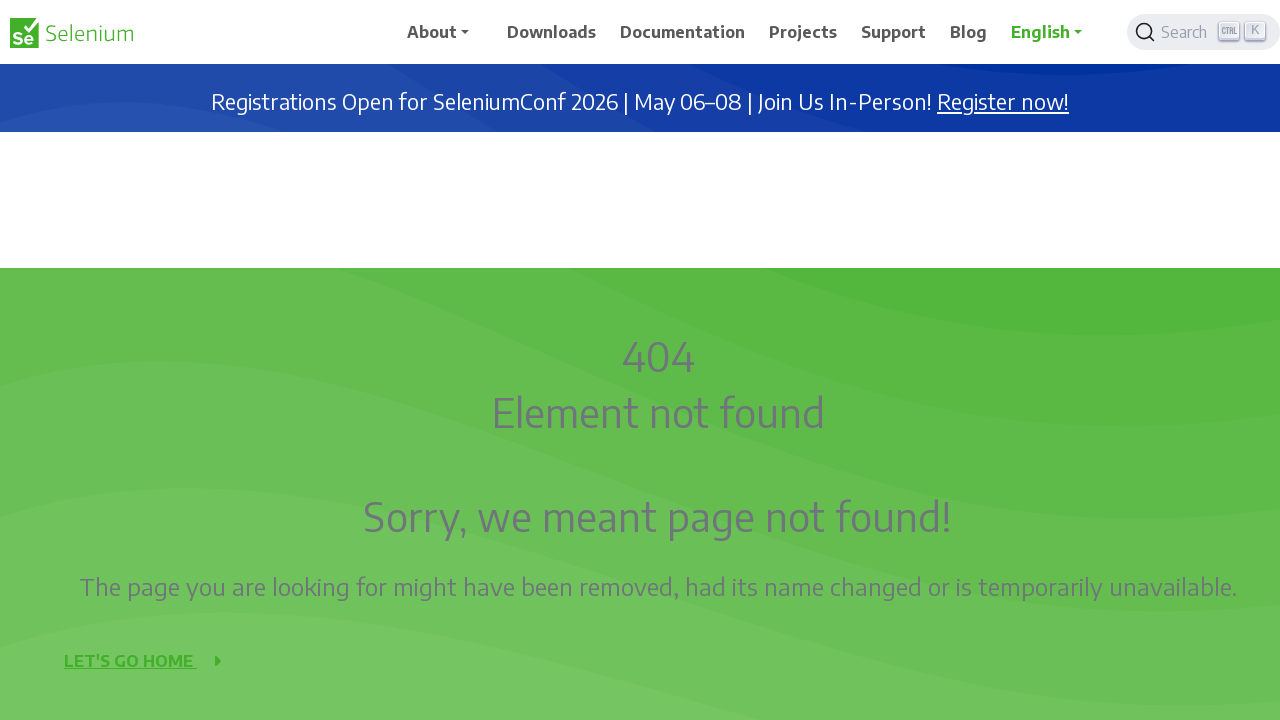

Waited 1 second after scrolling up
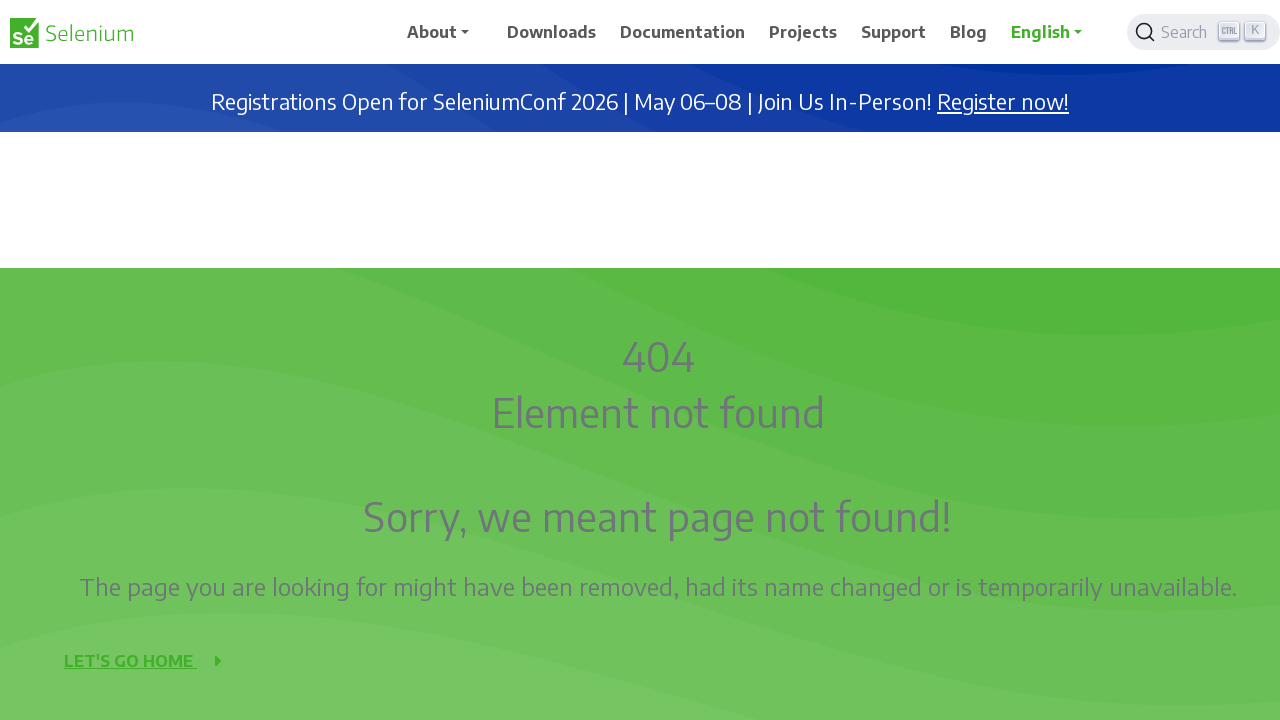

Scrolled up 500 pixels
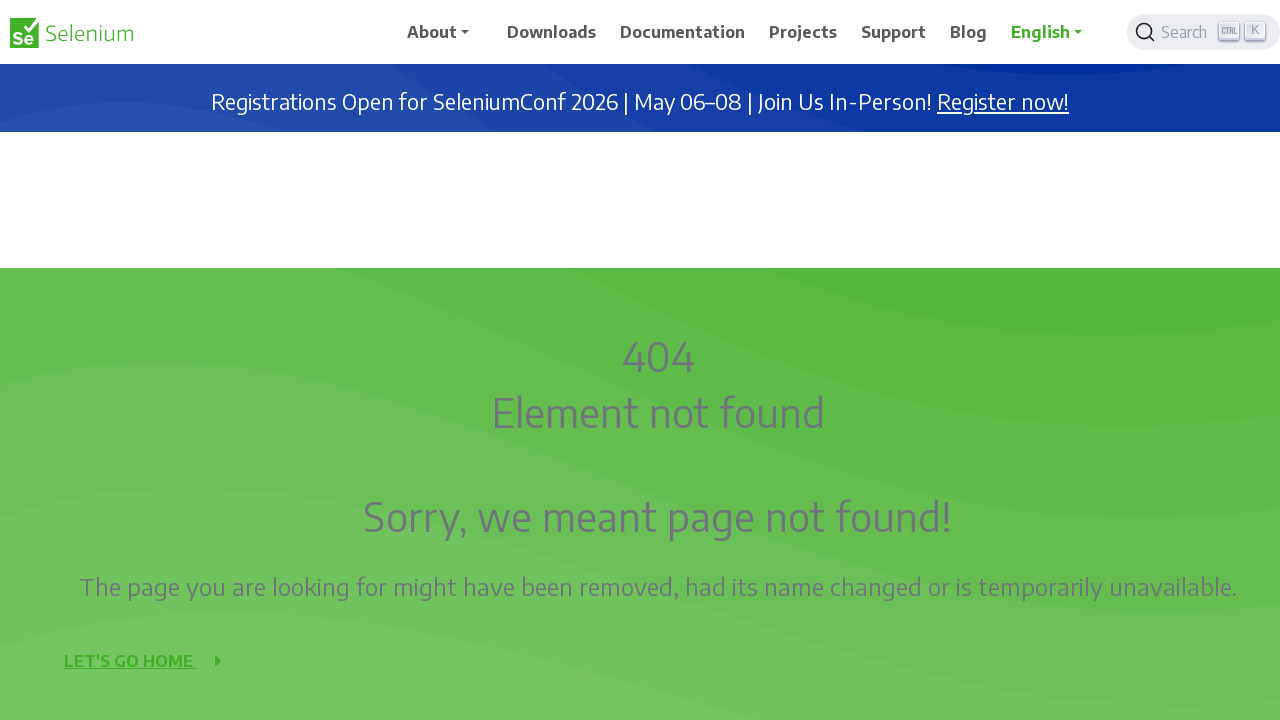

Waited 1 second after scrolling up
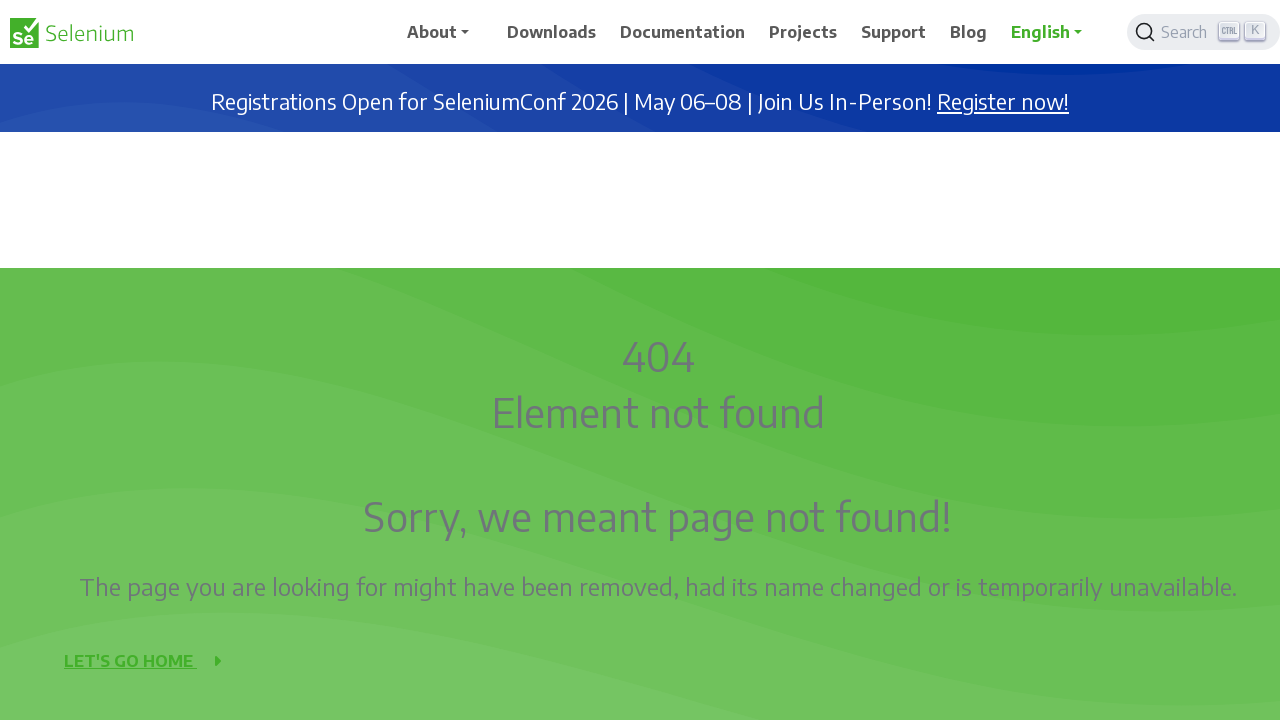

Scrolled up 500 pixels
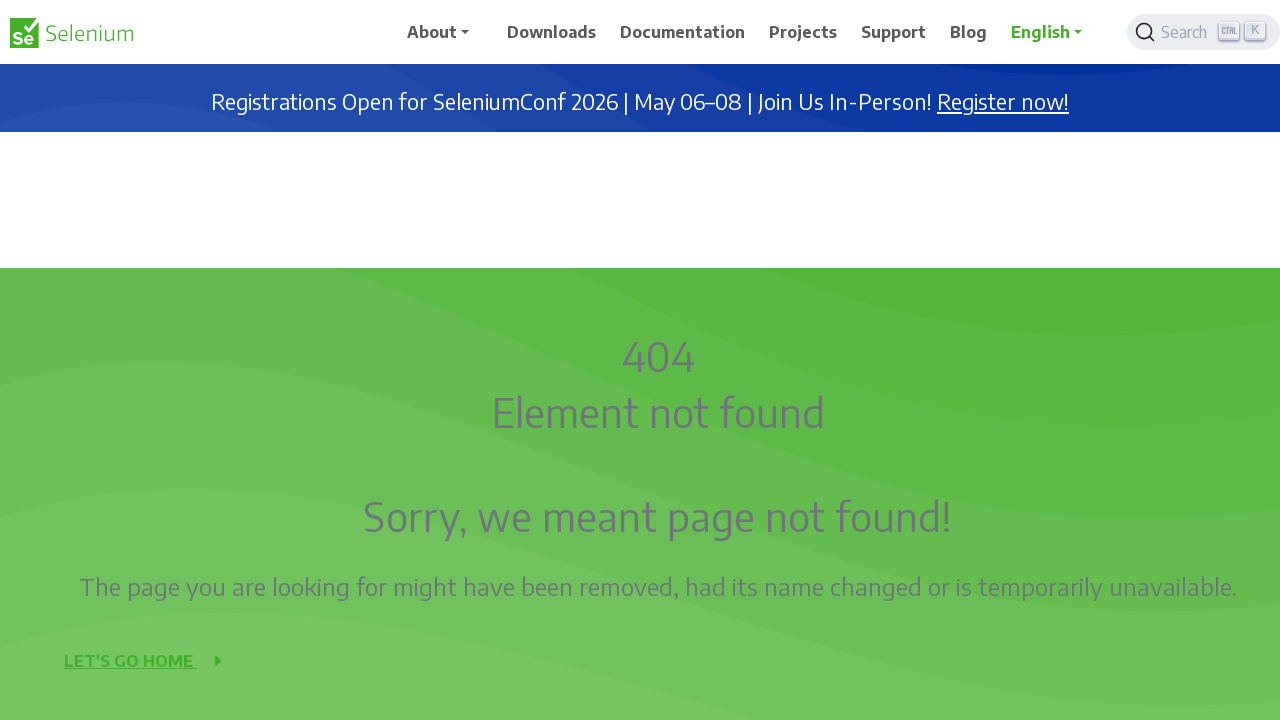

Waited 1 second after scrolling up
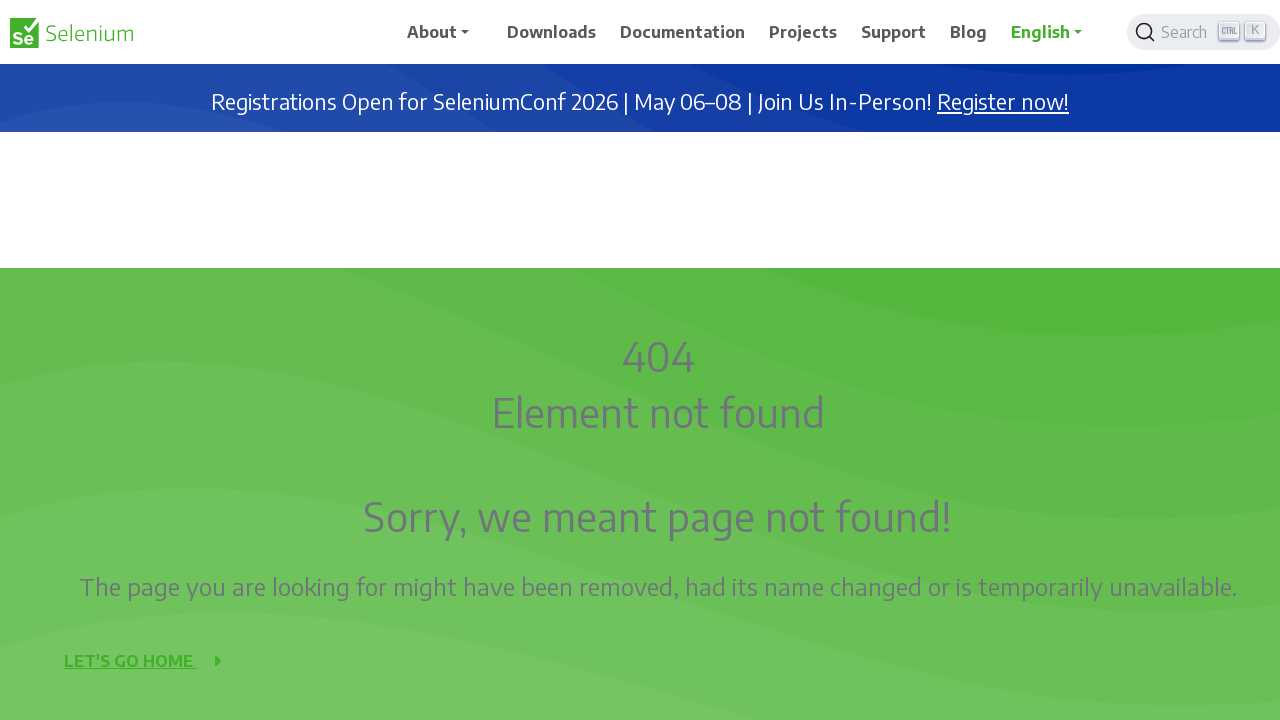

Scrolled up 500 pixels
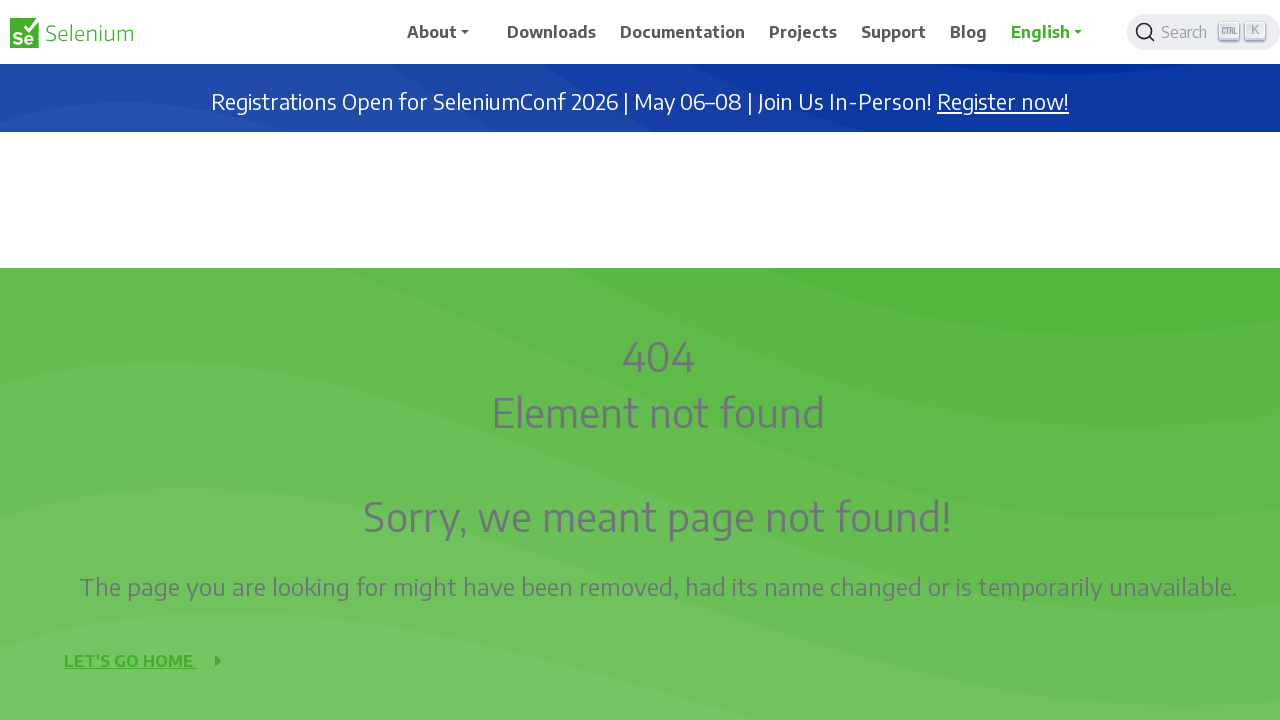

Waited 1 second after scrolling up
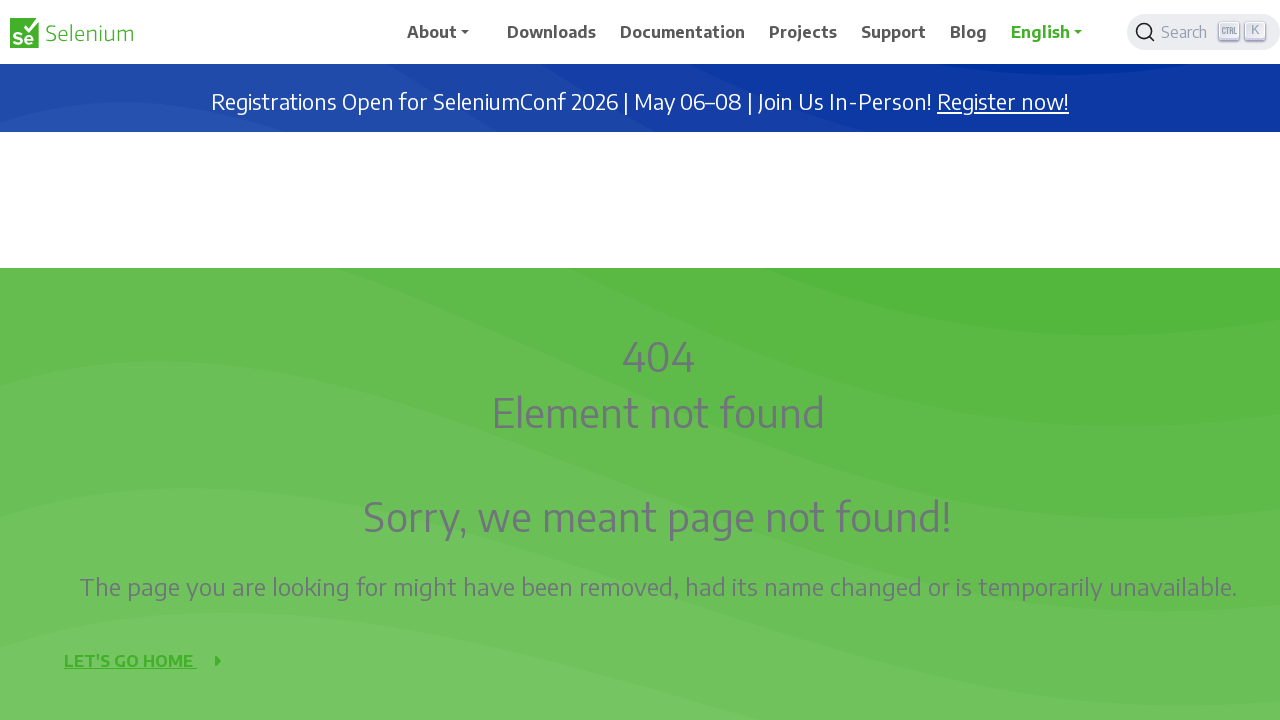

Scrolled up 500 pixels
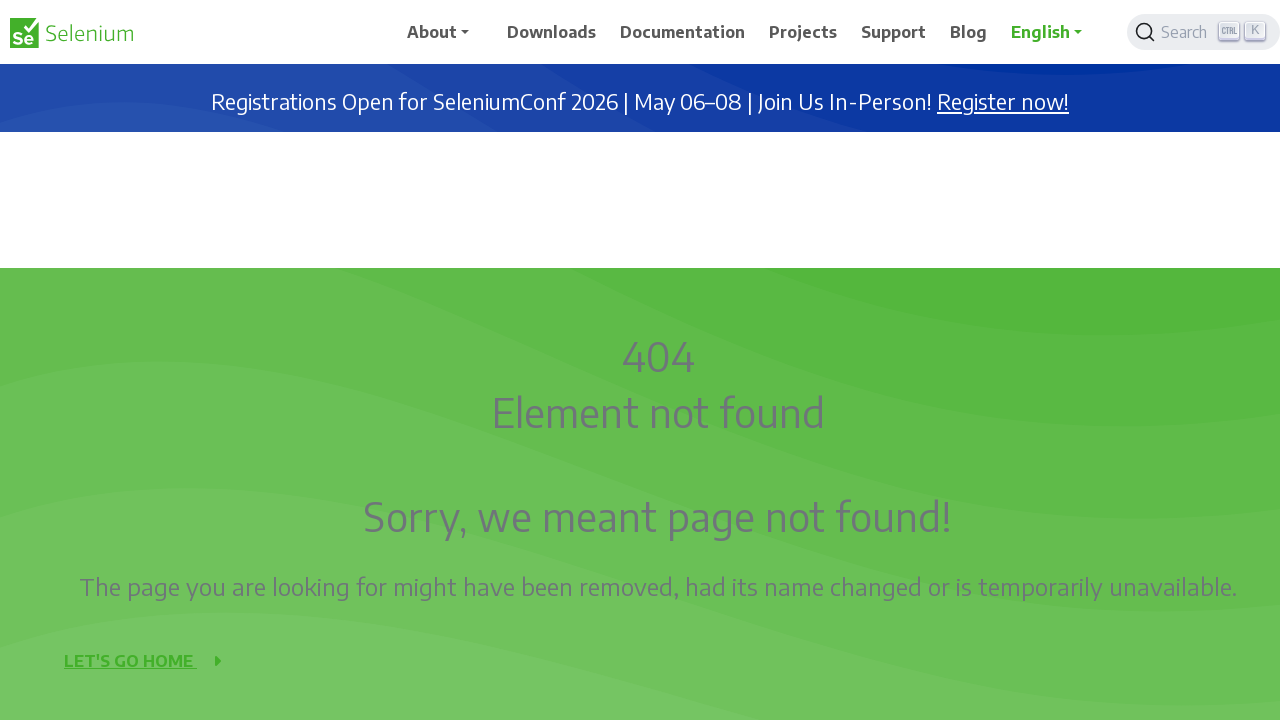

Waited 1 second after scrolling up
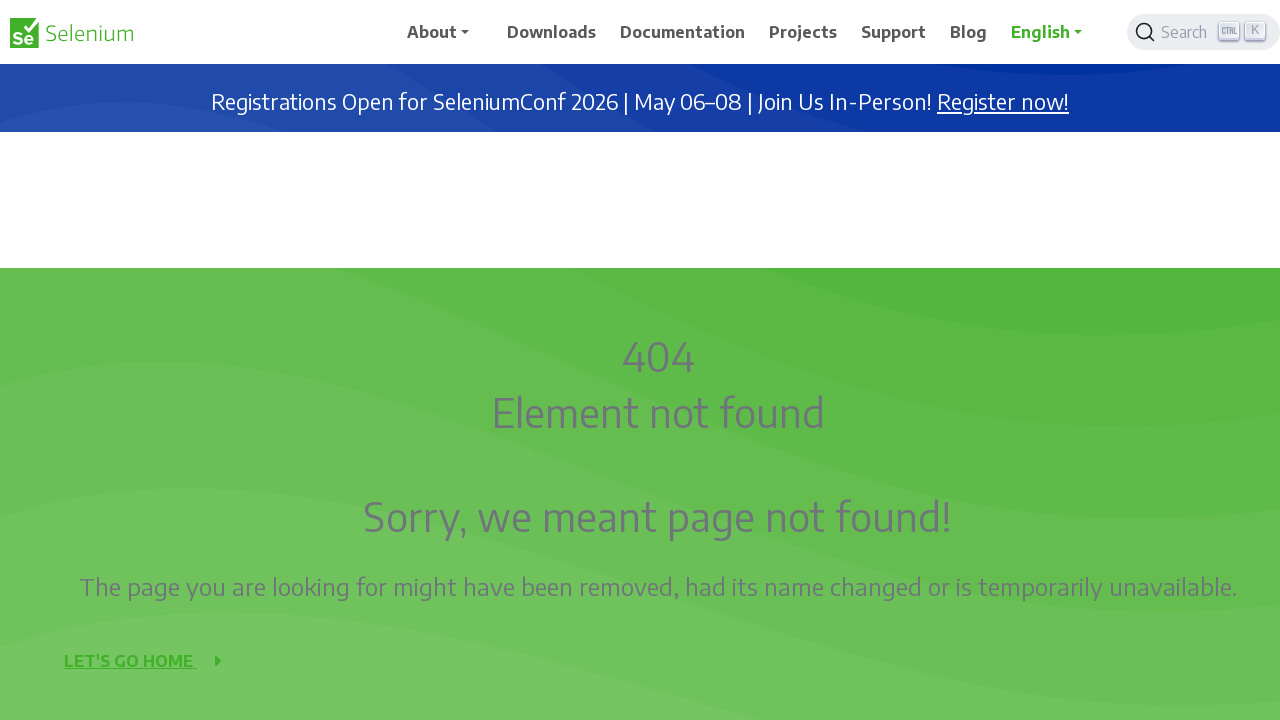

Scrolled up 500 pixels
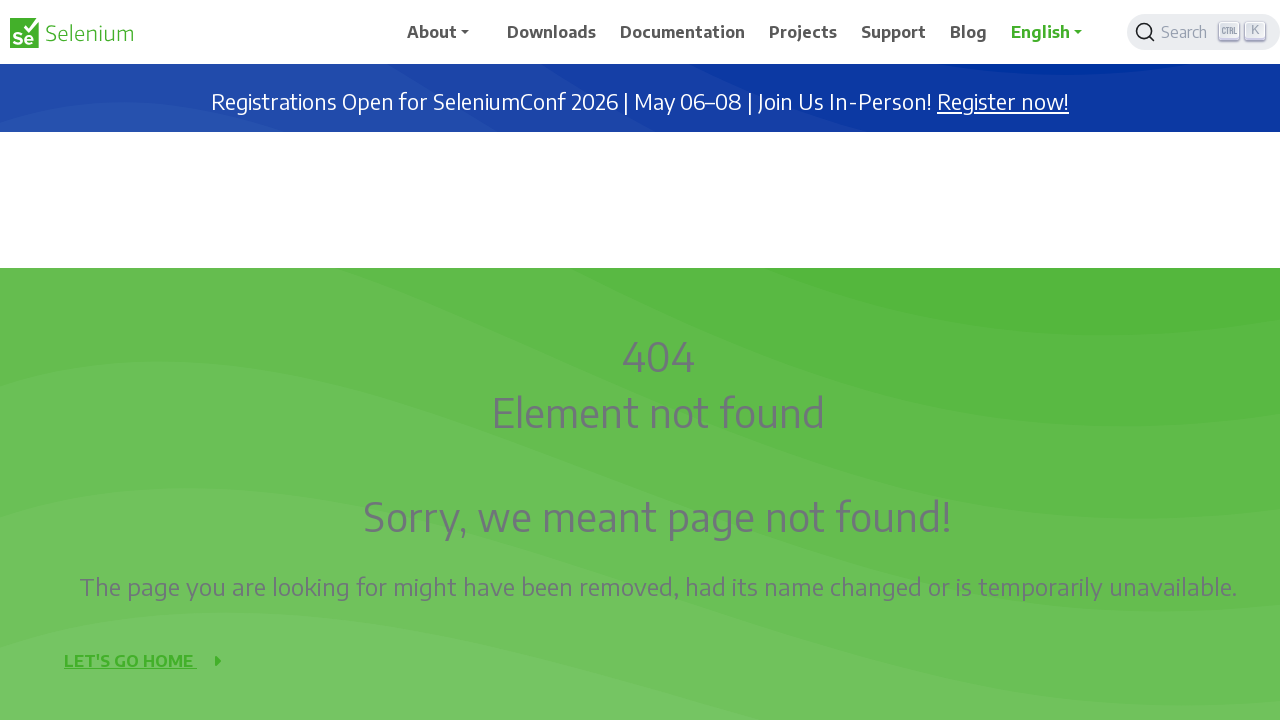

Waited 1 second after scrolling up
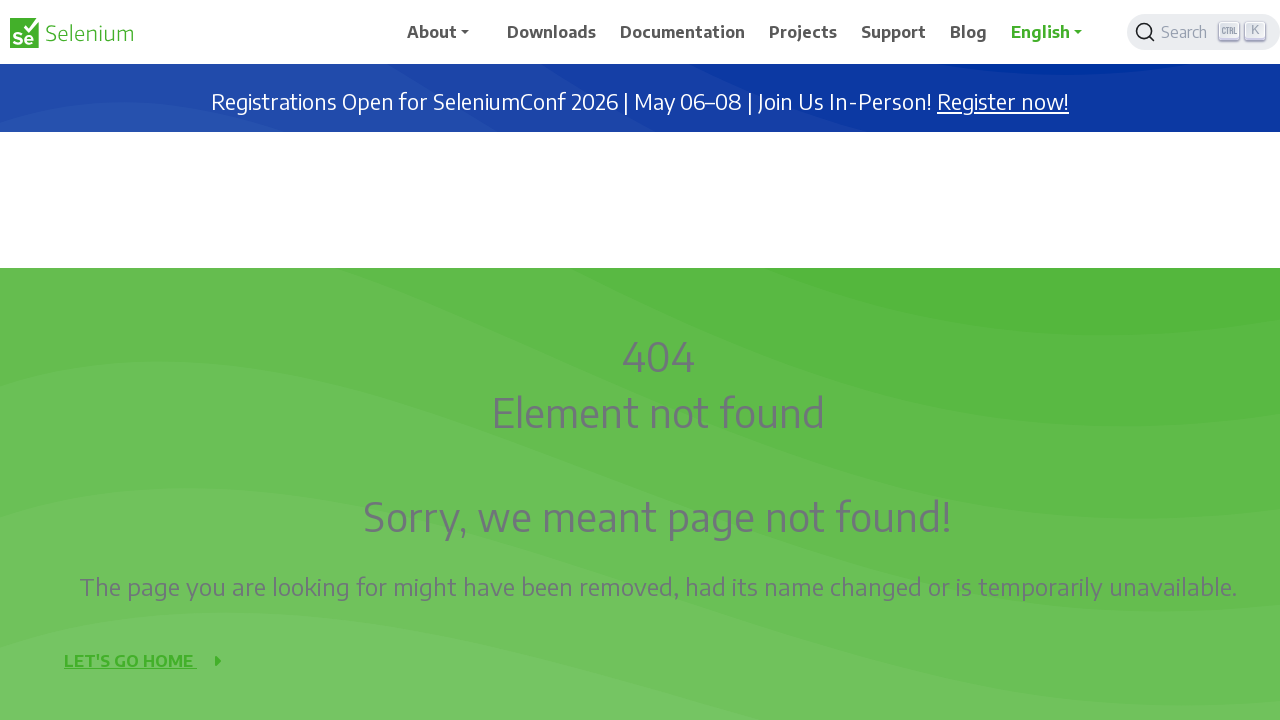

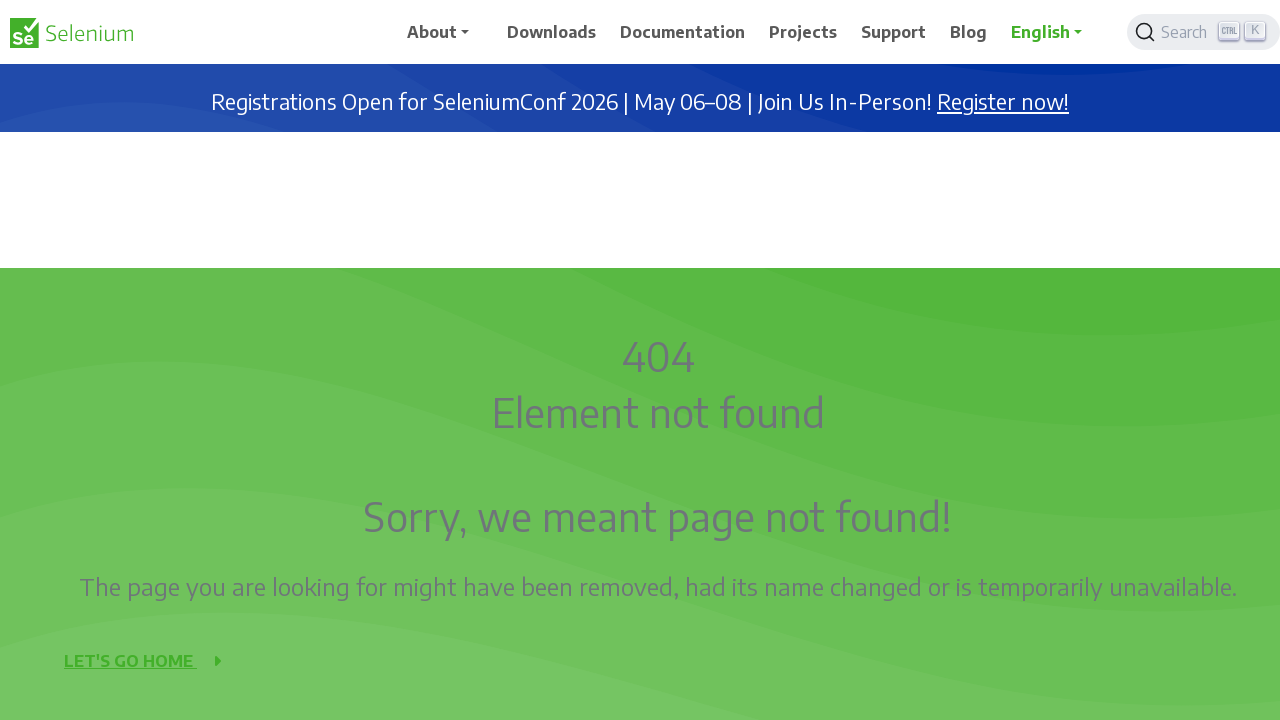